Tests a To-Do application by adding 5 new items to the list and then marking all 10 items as completed.

Starting URL: https://lambdatest.github.io/sample-todo-app/

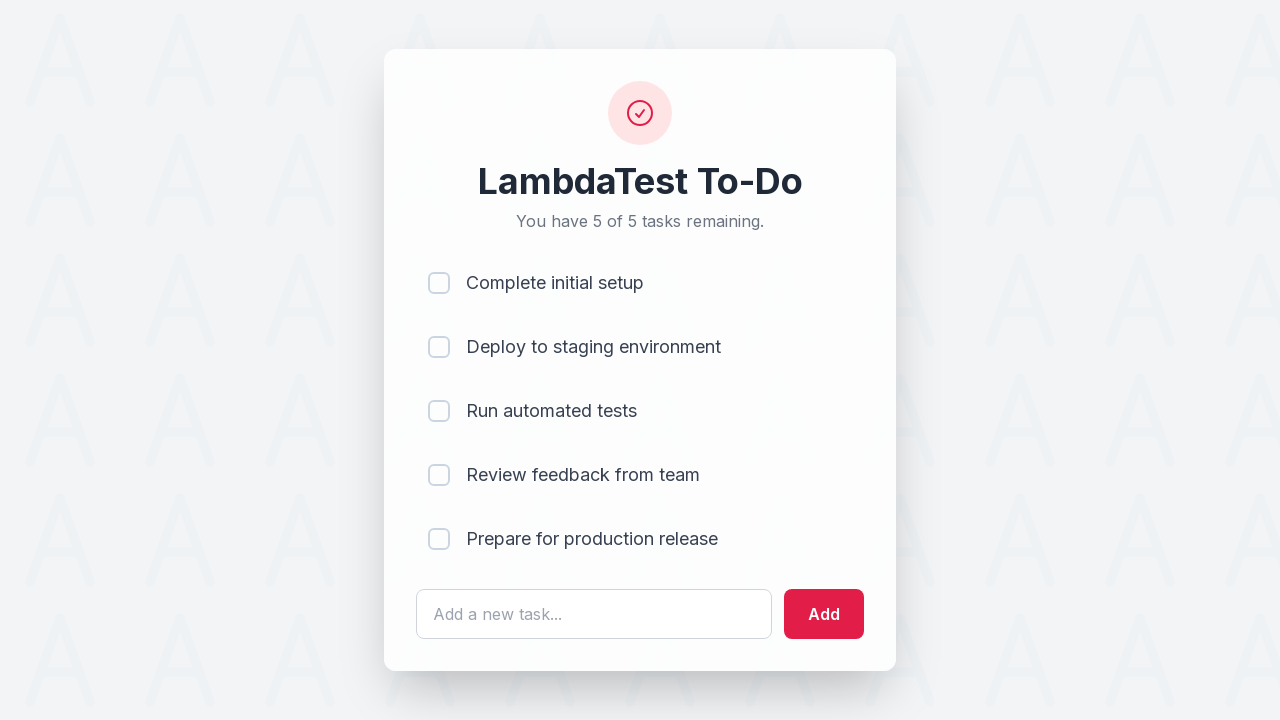

Waited for todo text field to load
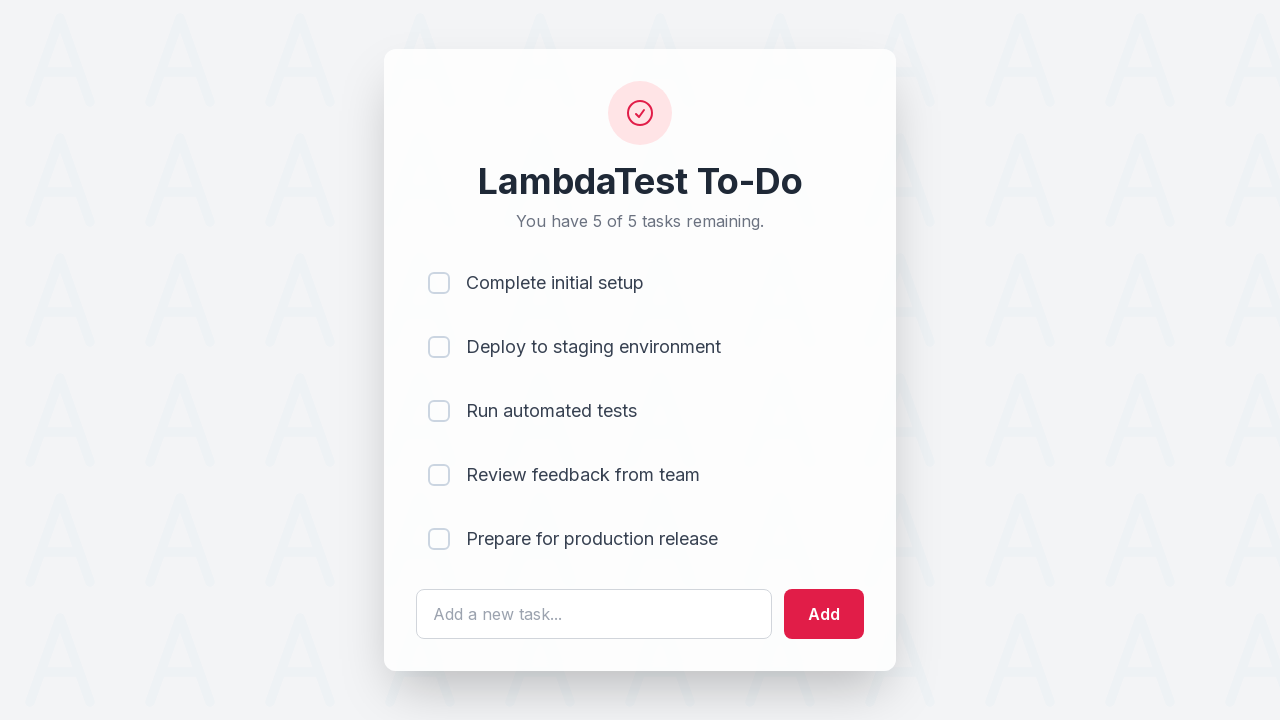

Clicked todo text field to add item 1 at (594, 614) on #sampletodotext
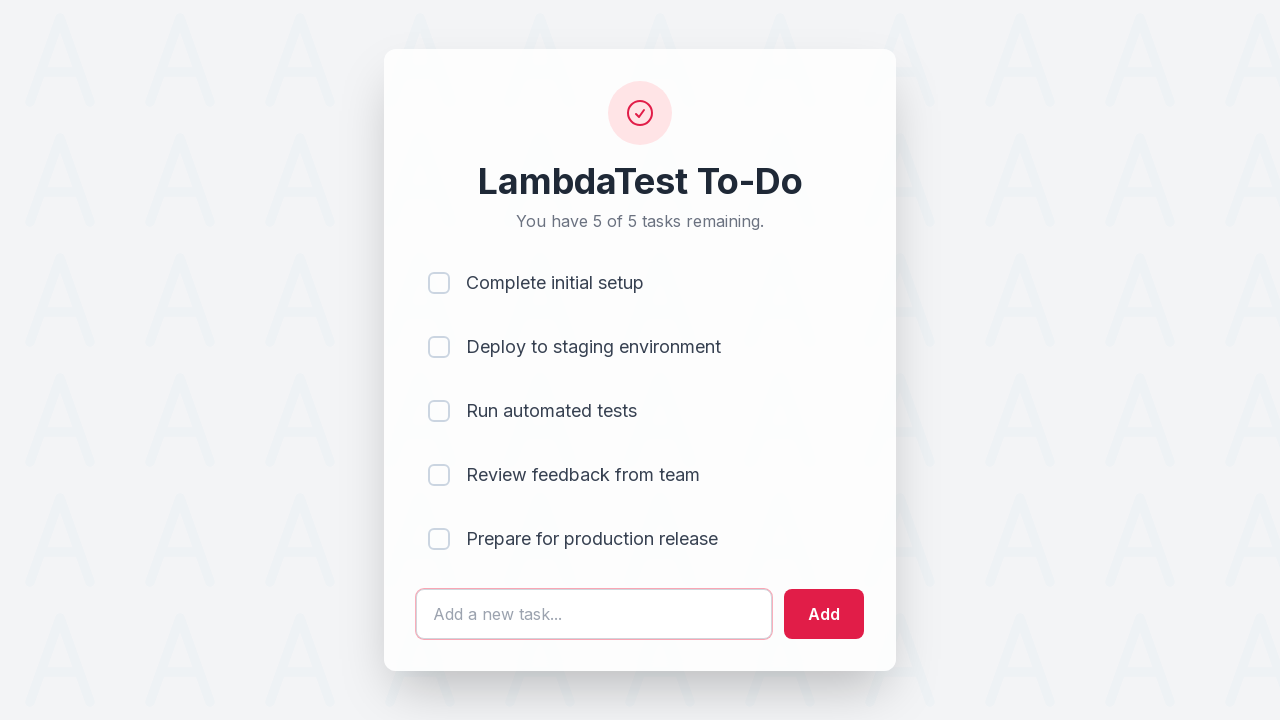

Filled text field with 'Adding a new item 1' on #sampletodotext
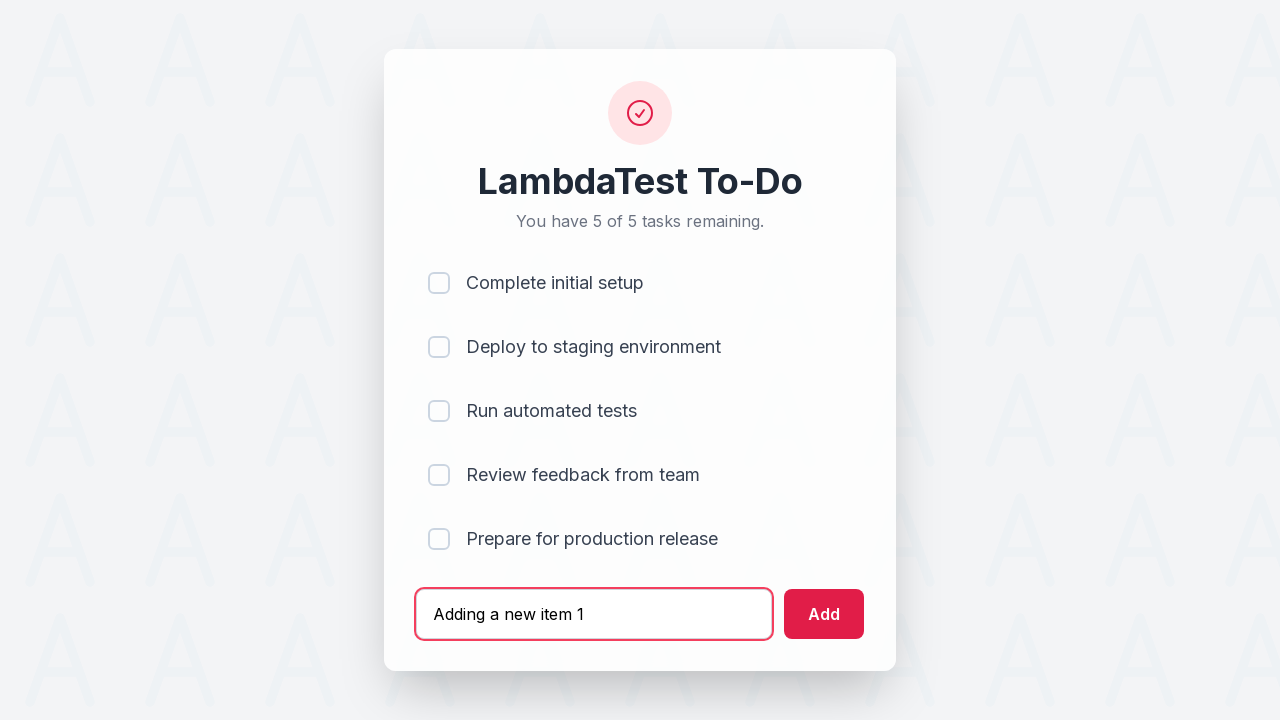

Pressed Enter to add item 1 to the list on #sampletodotext
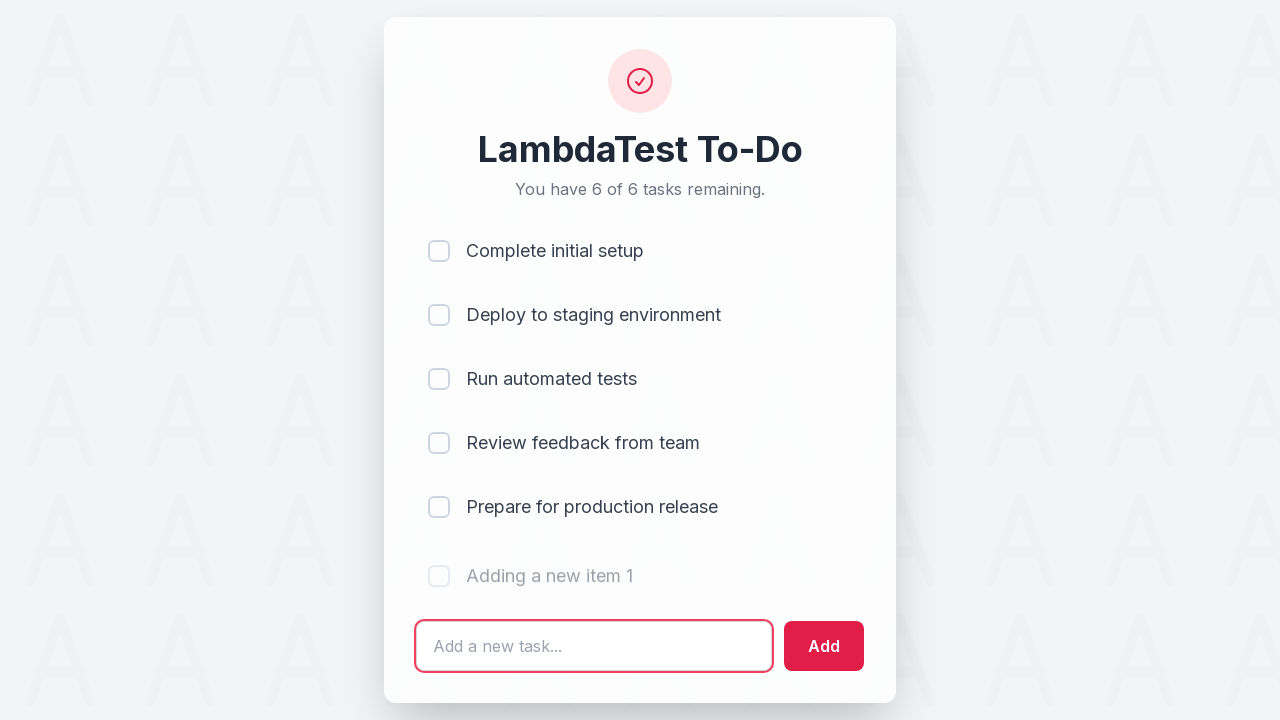

Waited 500ms for item to be added
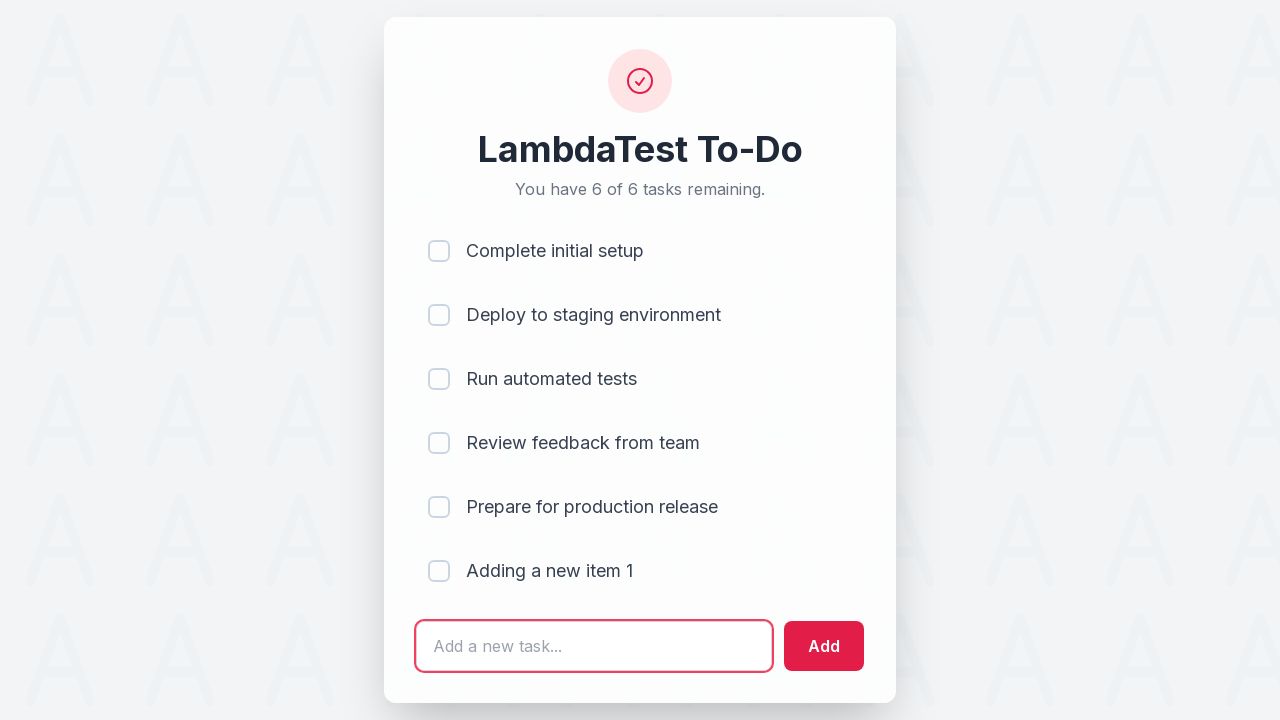

Clicked todo text field to add item 2 at (594, 646) on #sampletodotext
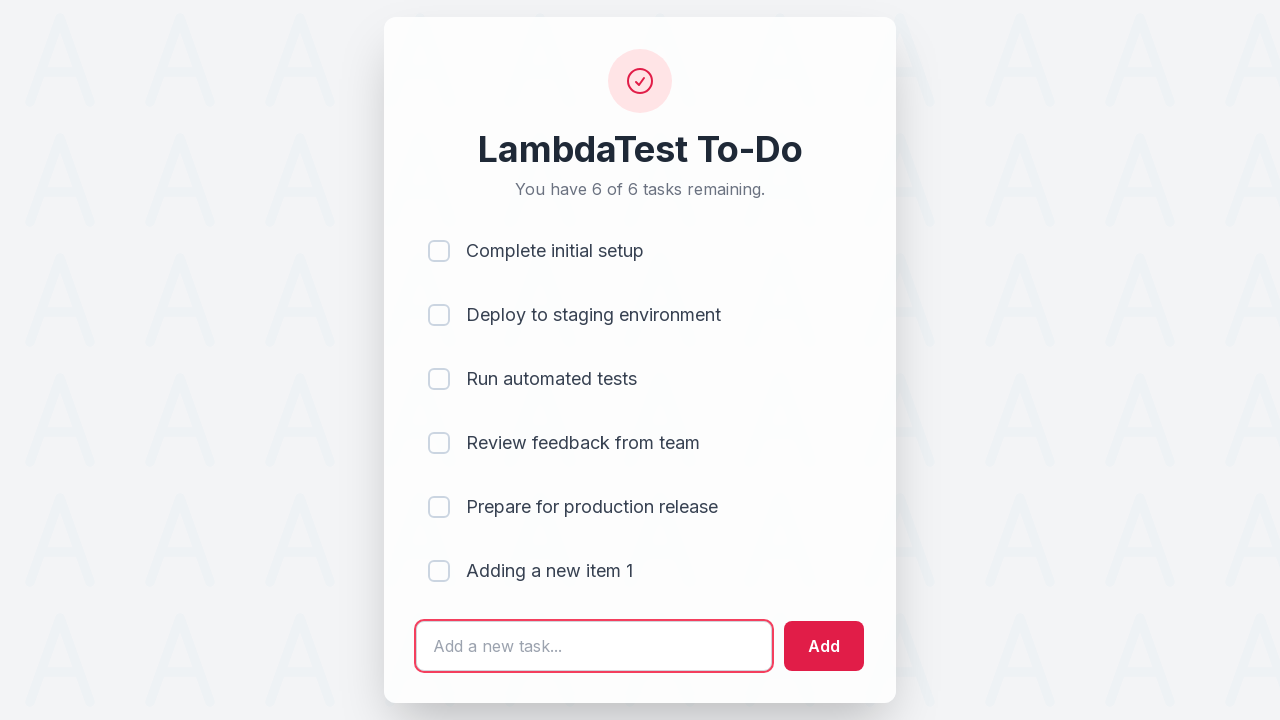

Filled text field with 'Adding a new item 2' on #sampletodotext
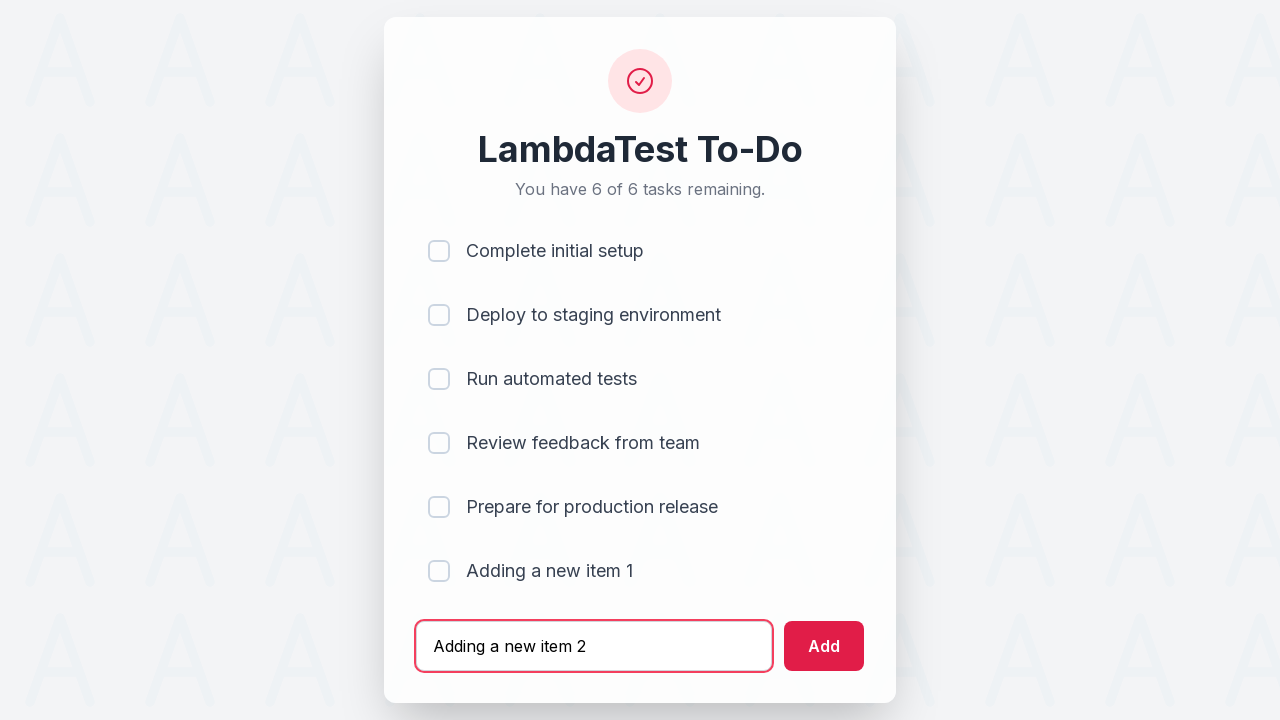

Pressed Enter to add item 2 to the list on #sampletodotext
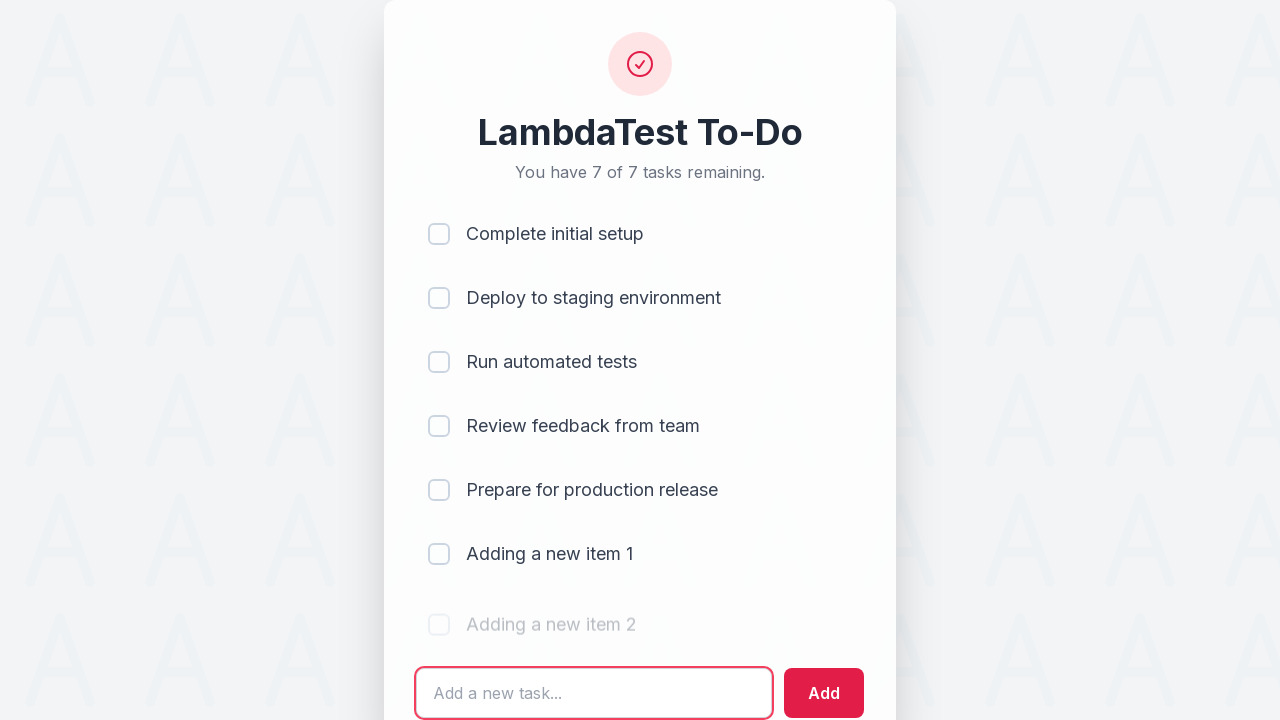

Waited 500ms for item to be added
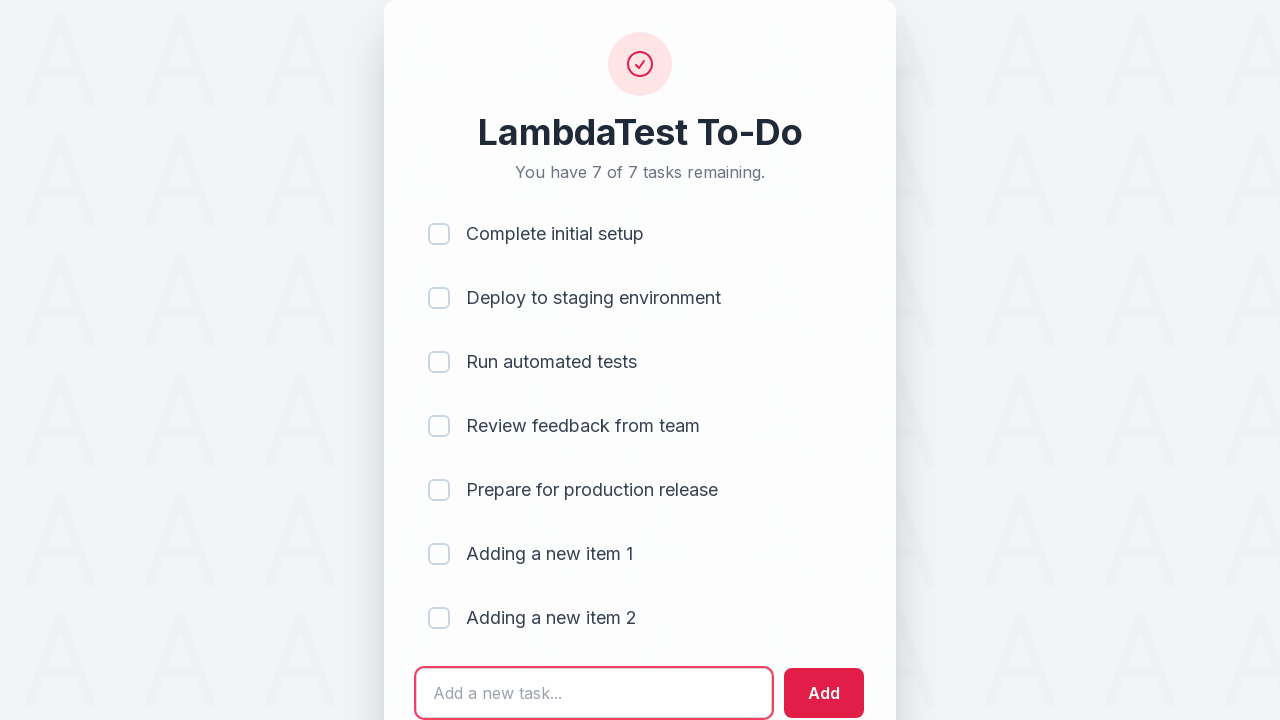

Clicked todo text field to add item 3 at (594, 693) on #sampletodotext
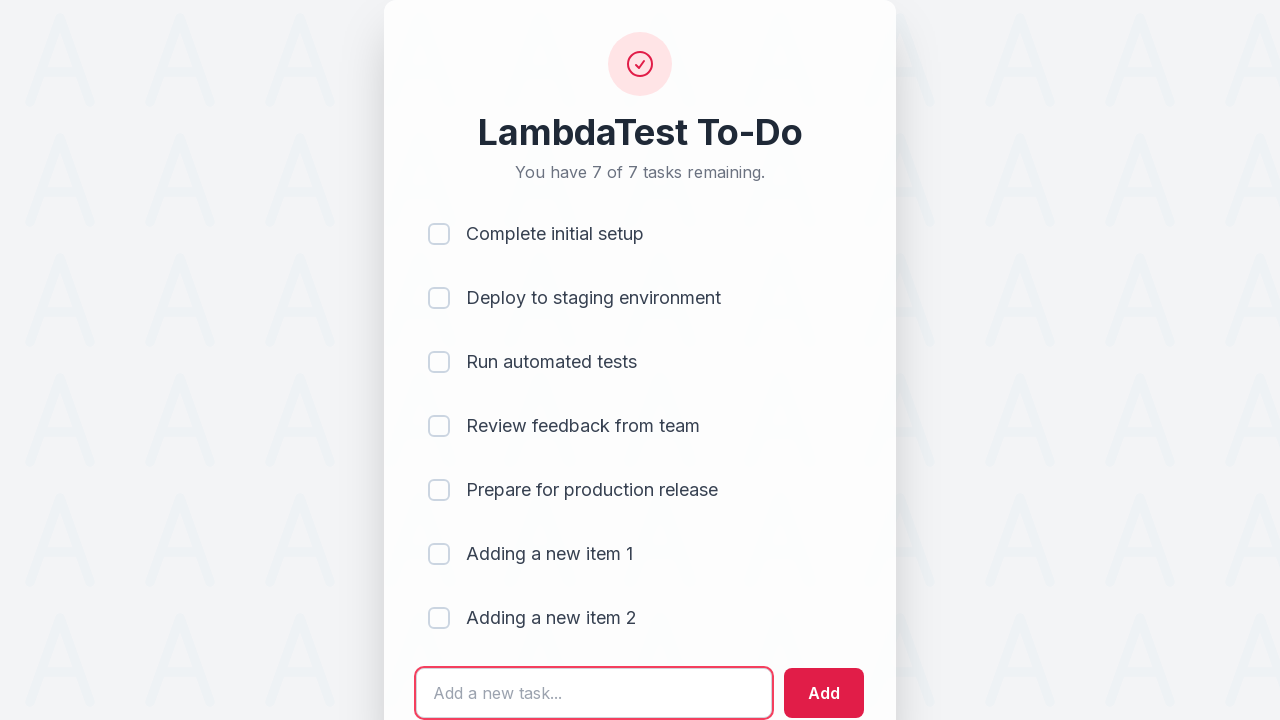

Filled text field with 'Adding a new item 3' on #sampletodotext
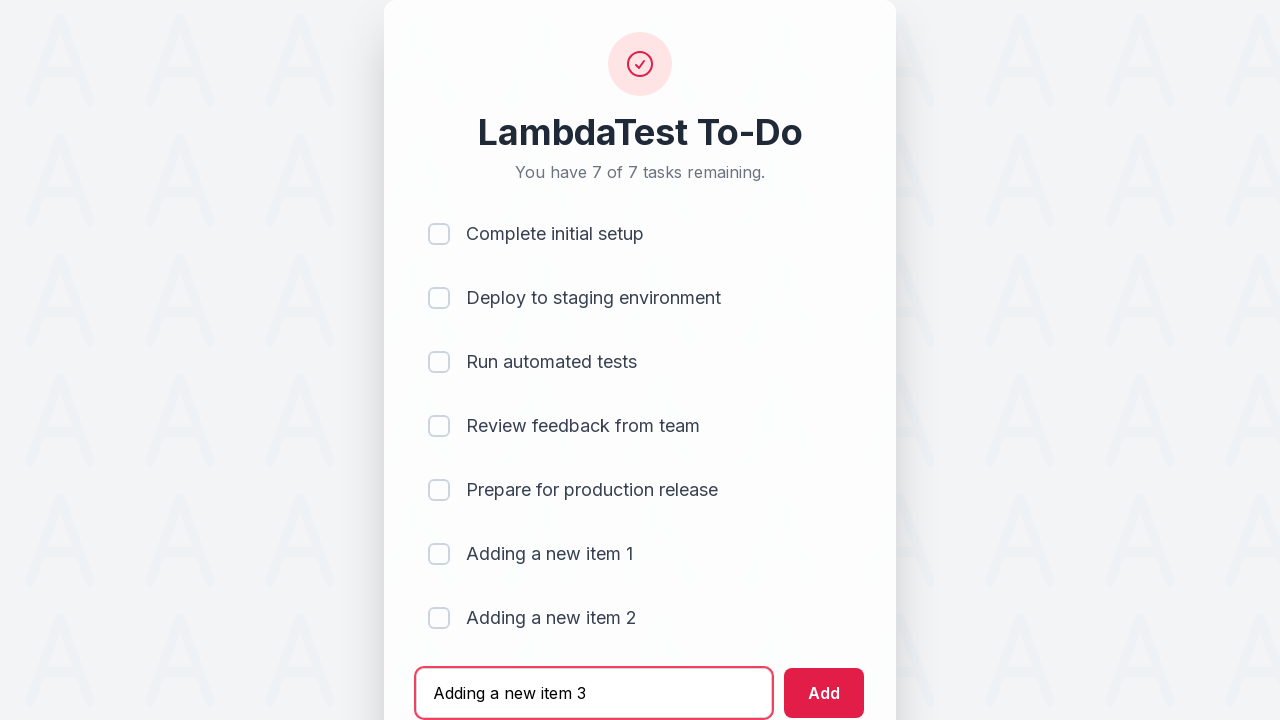

Pressed Enter to add item 3 to the list on #sampletodotext
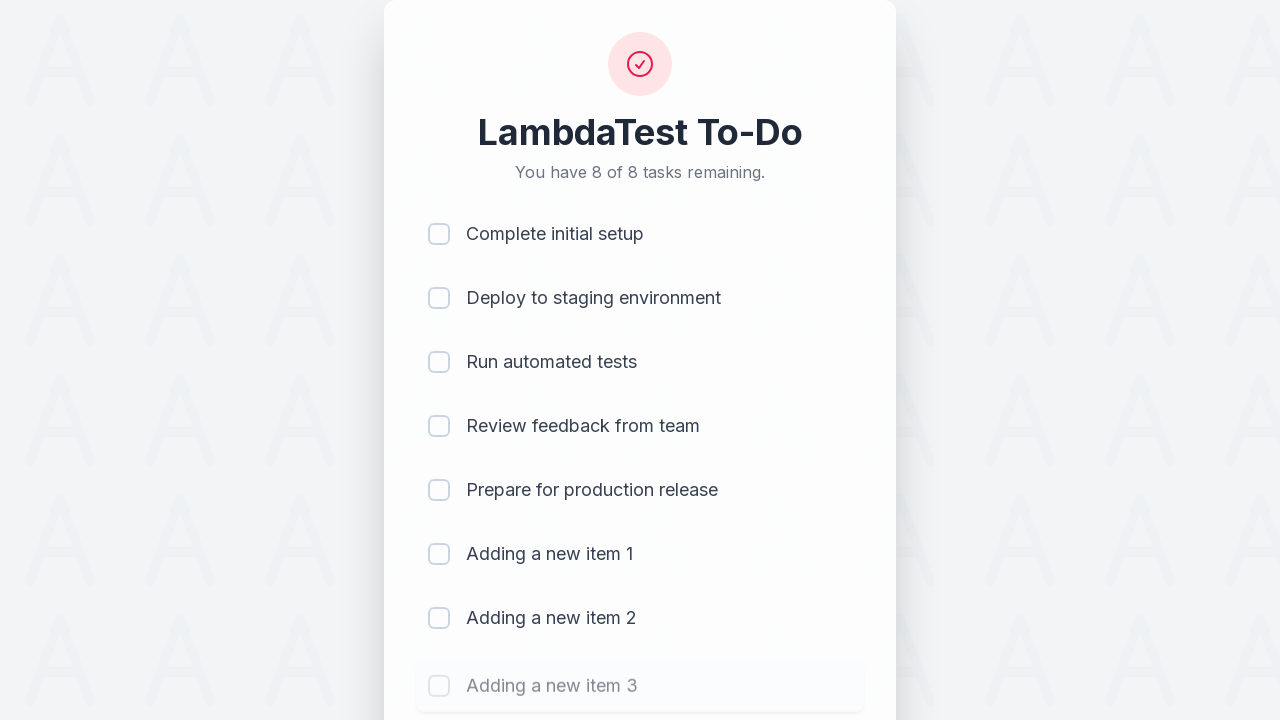

Waited 500ms for item to be added
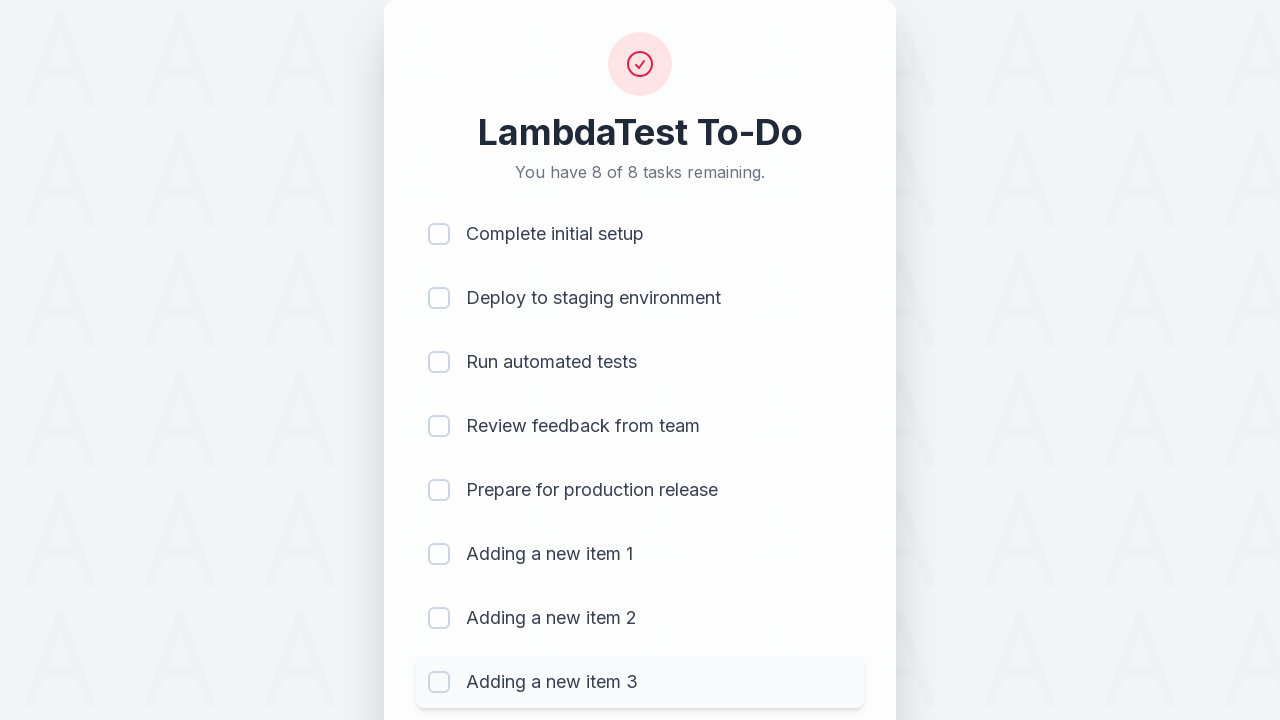

Clicked todo text field to add item 4 at (594, 663) on #sampletodotext
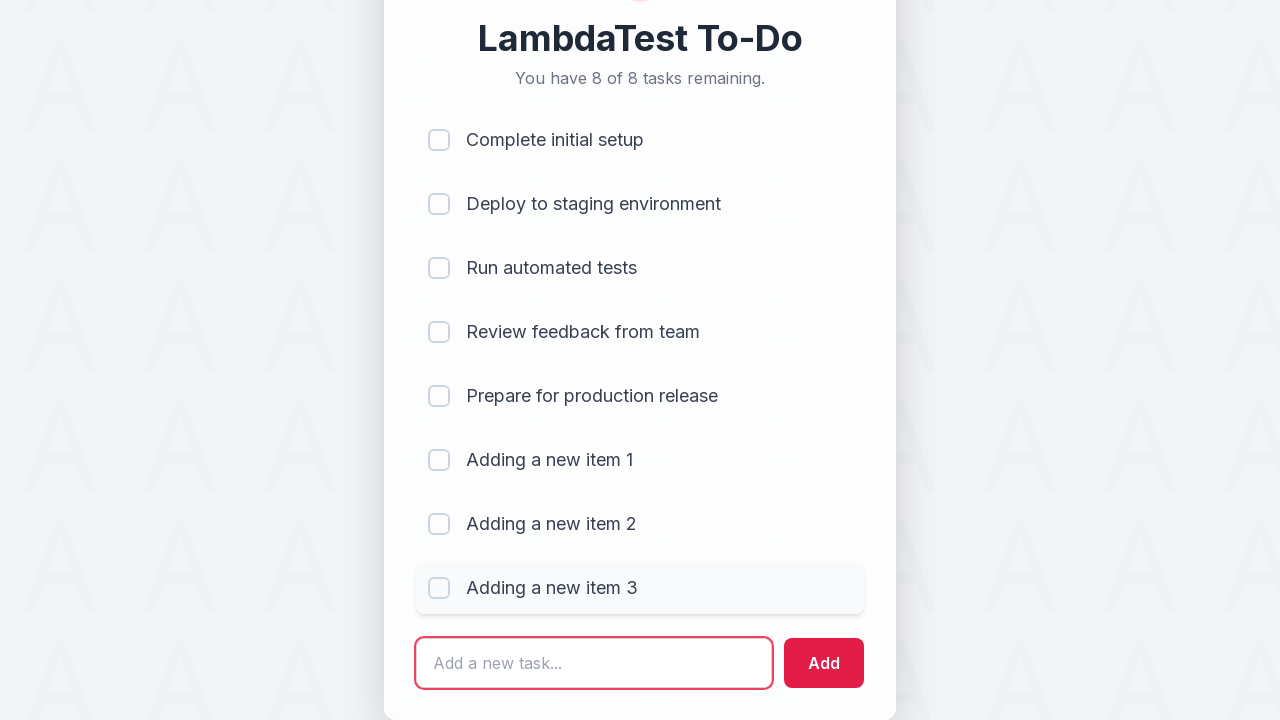

Filled text field with 'Adding a new item 4' on #sampletodotext
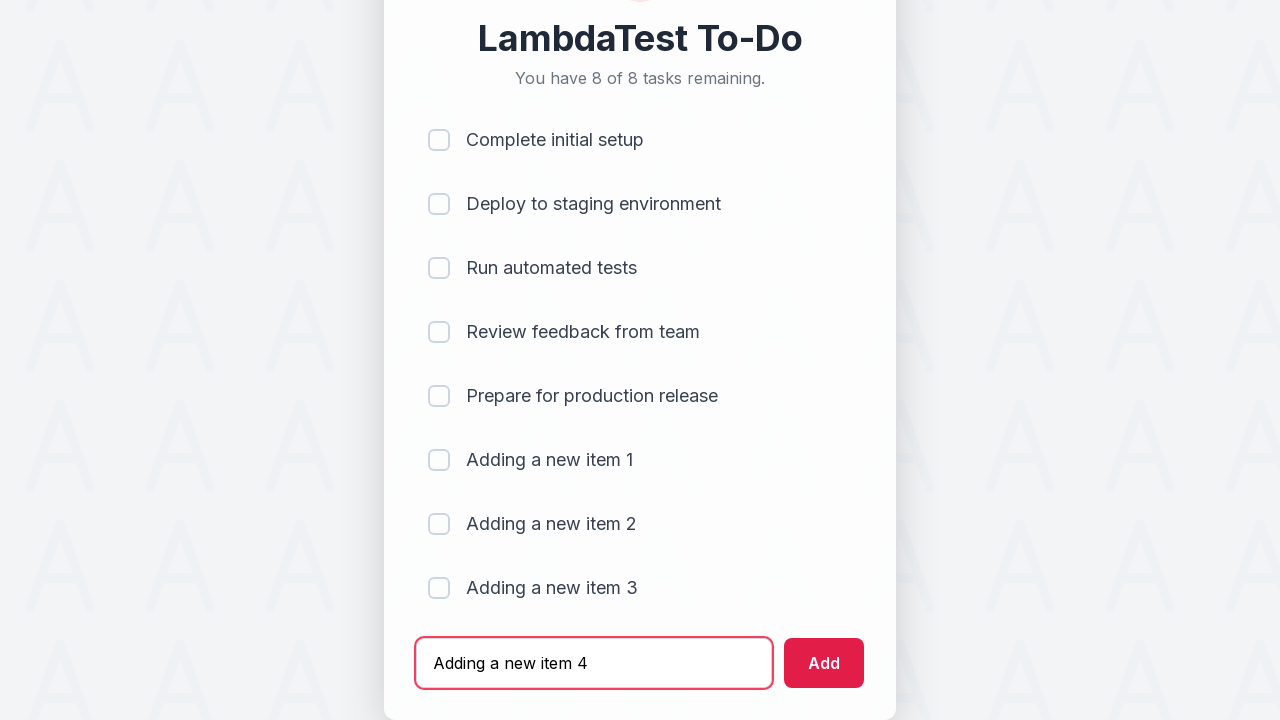

Pressed Enter to add item 4 to the list on #sampletodotext
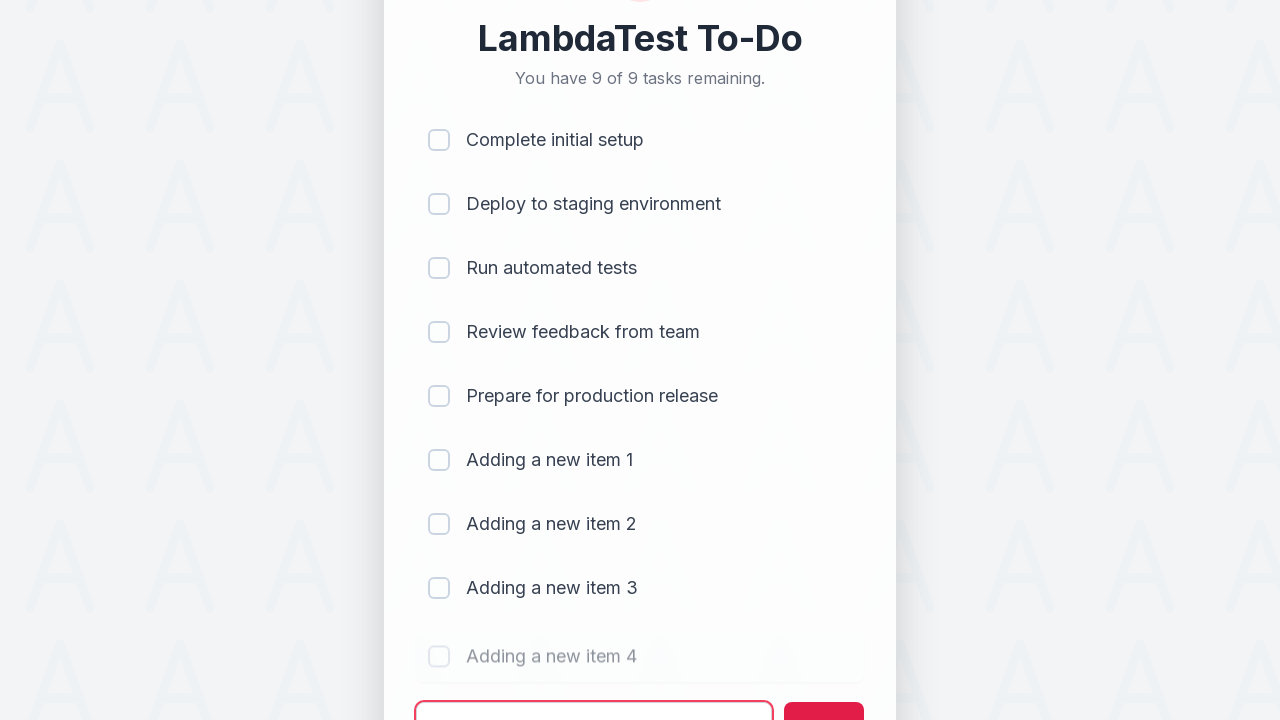

Waited 500ms for item to be added
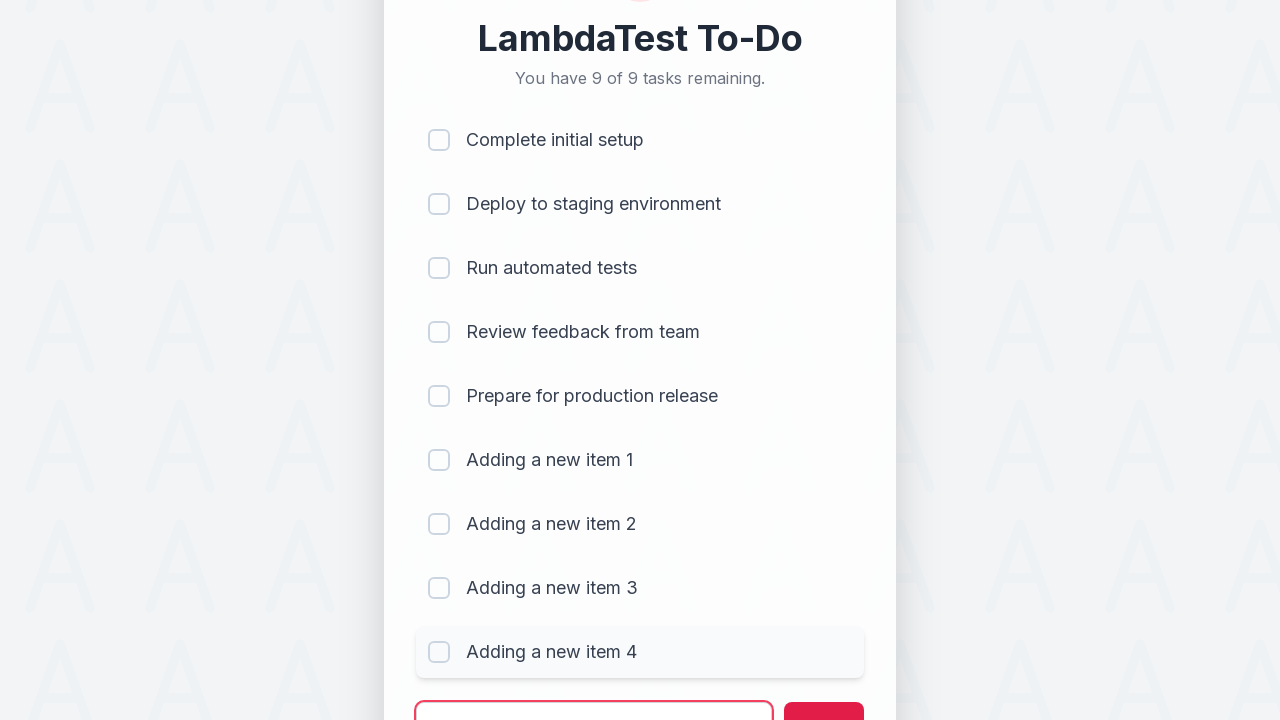

Clicked todo text field to add item 5 at (594, 695) on #sampletodotext
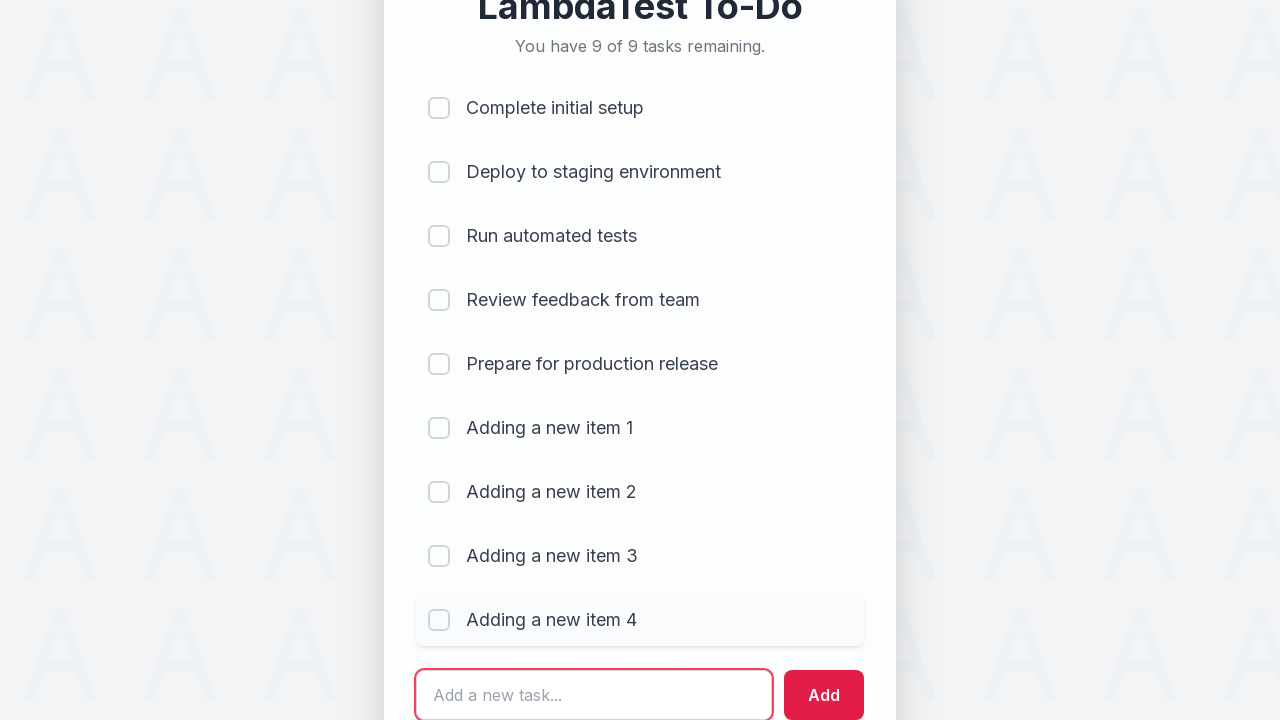

Filled text field with 'Adding a new item 5' on #sampletodotext
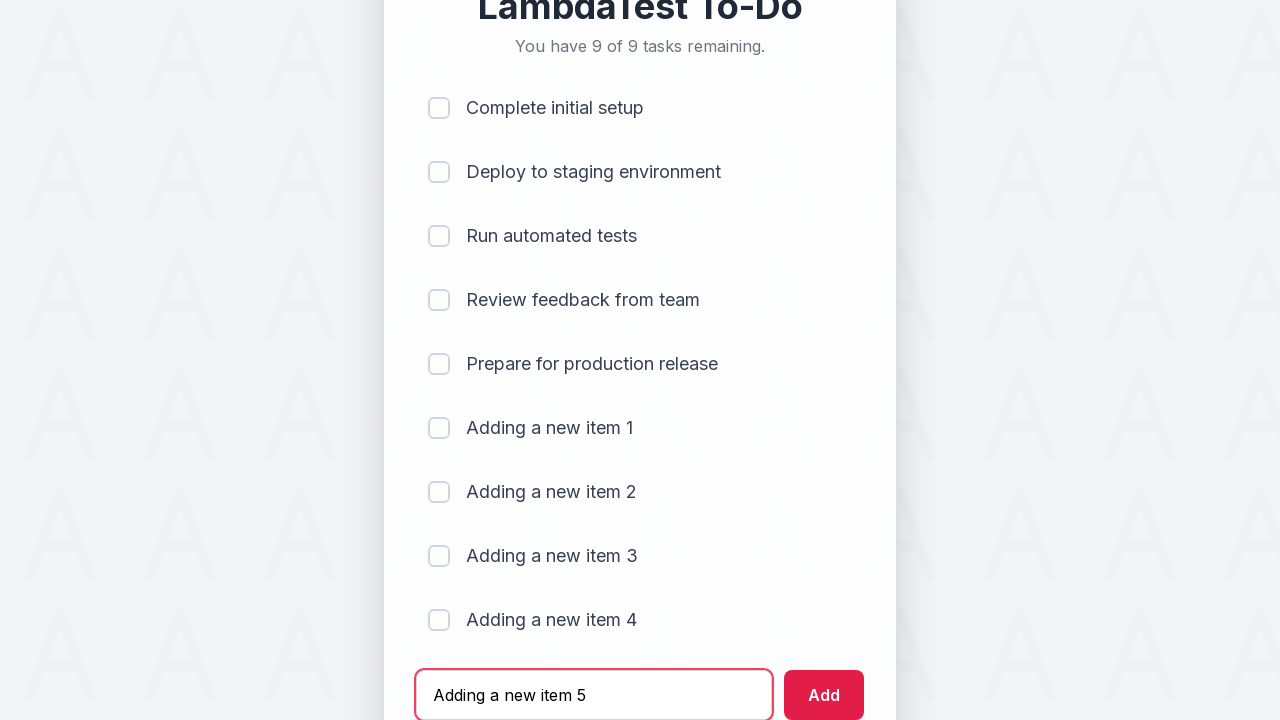

Pressed Enter to add item 5 to the list on #sampletodotext
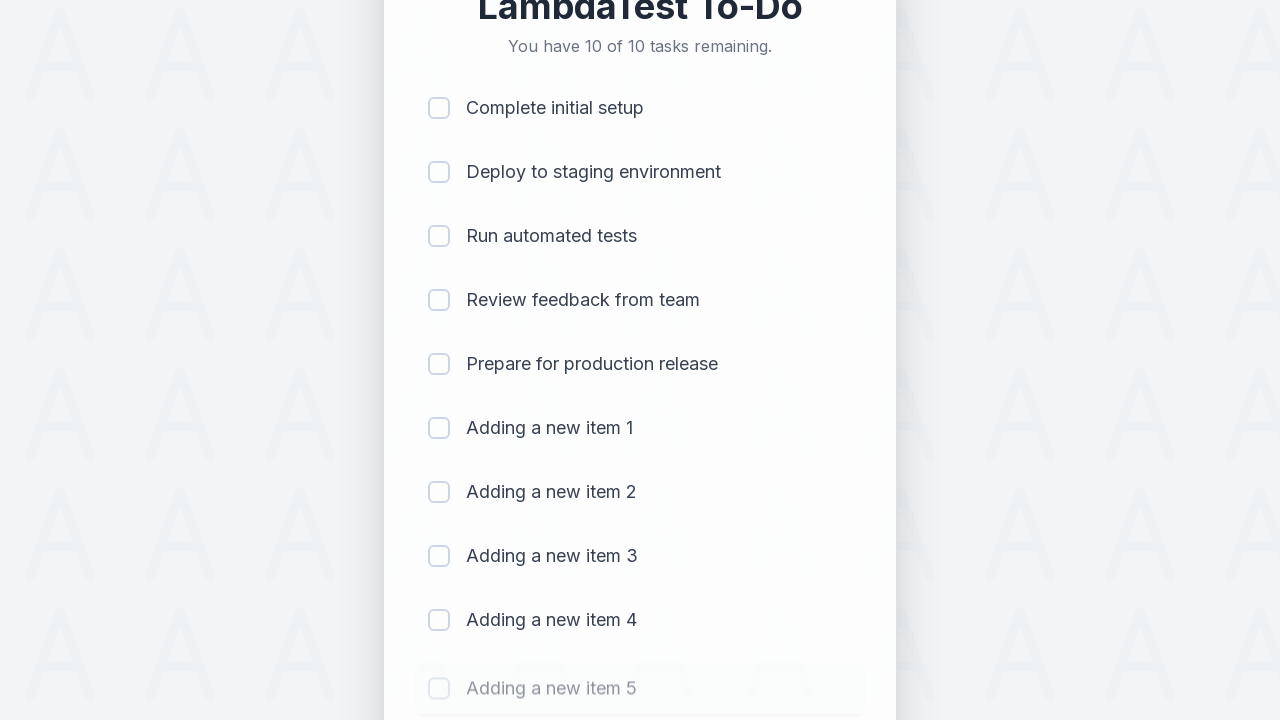

Waited 500ms for item to be added
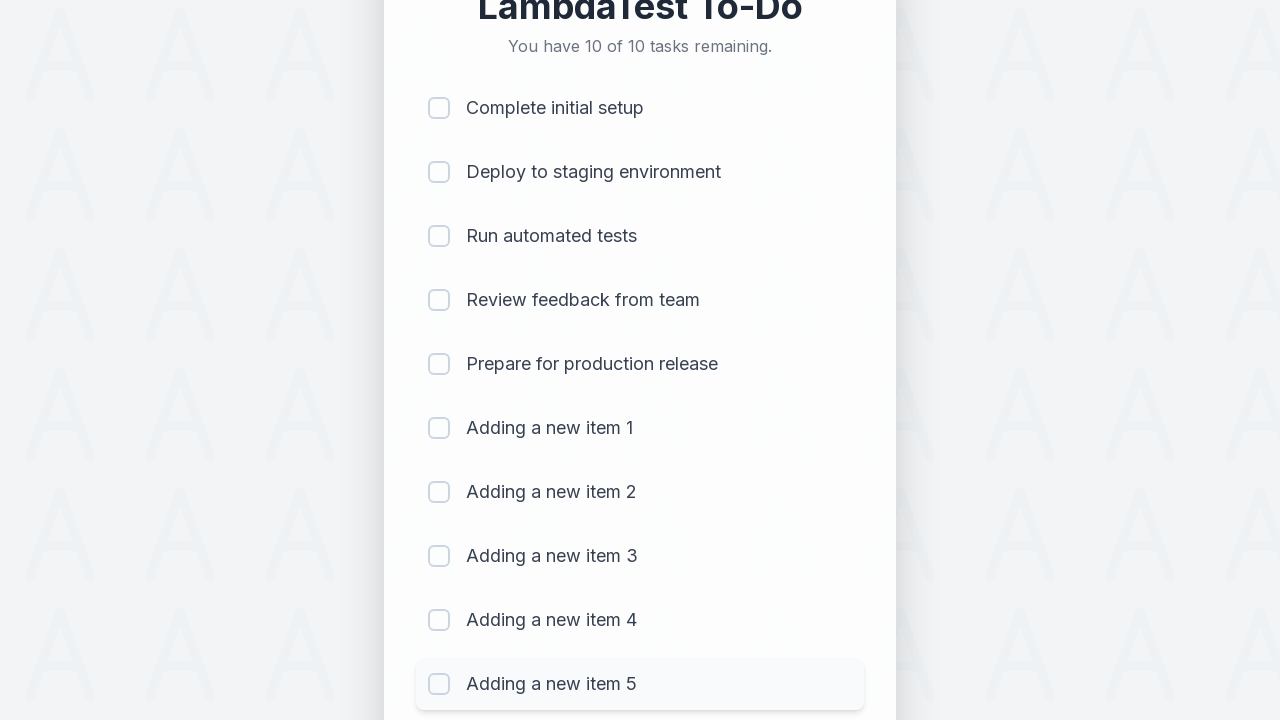

Clicked checkbox 1 to mark item as completed at (439, 108) on (//input[@type='checkbox'])[1]
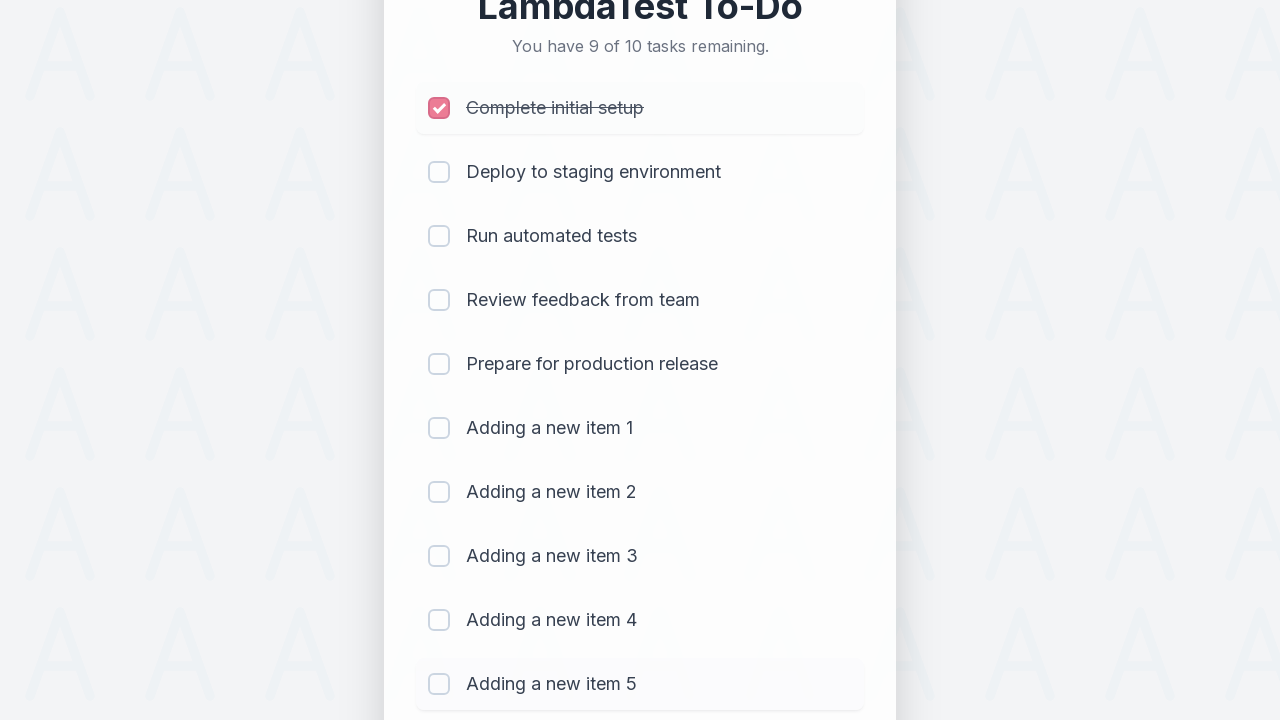

Waited 300ms for item completion animation
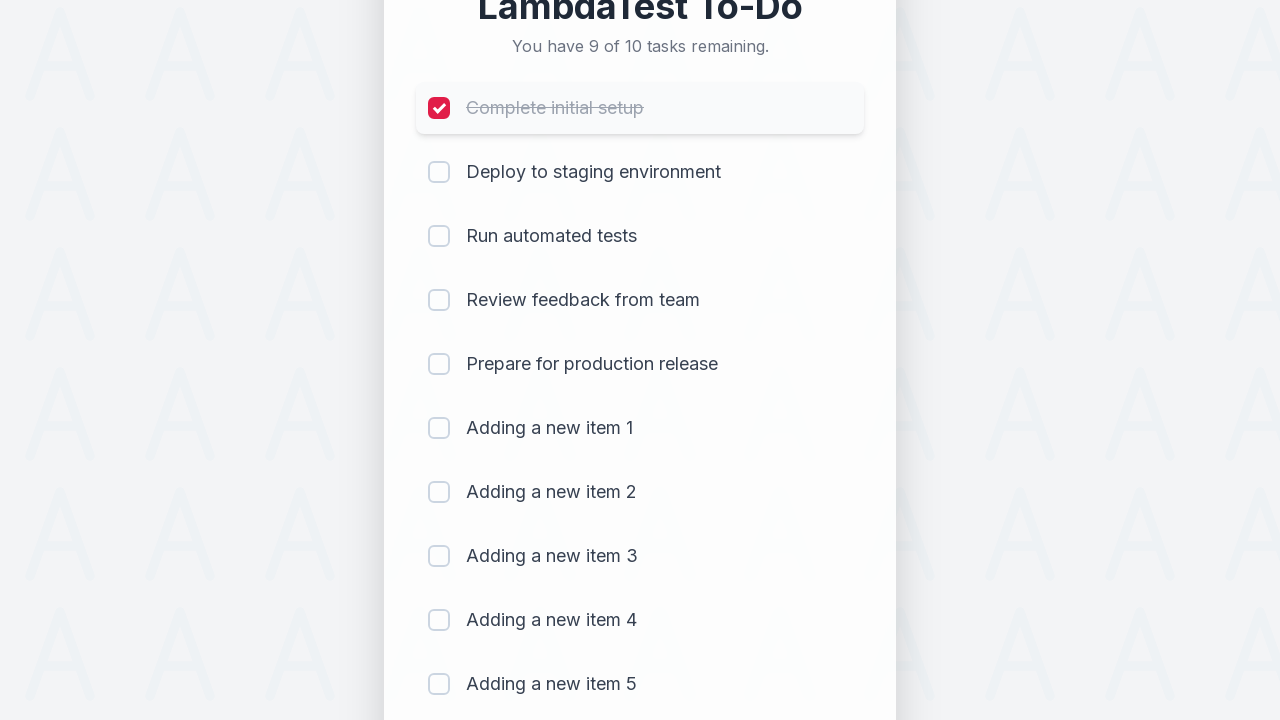

Clicked checkbox 2 to mark item as completed at (439, 172) on (//input[@type='checkbox'])[2]
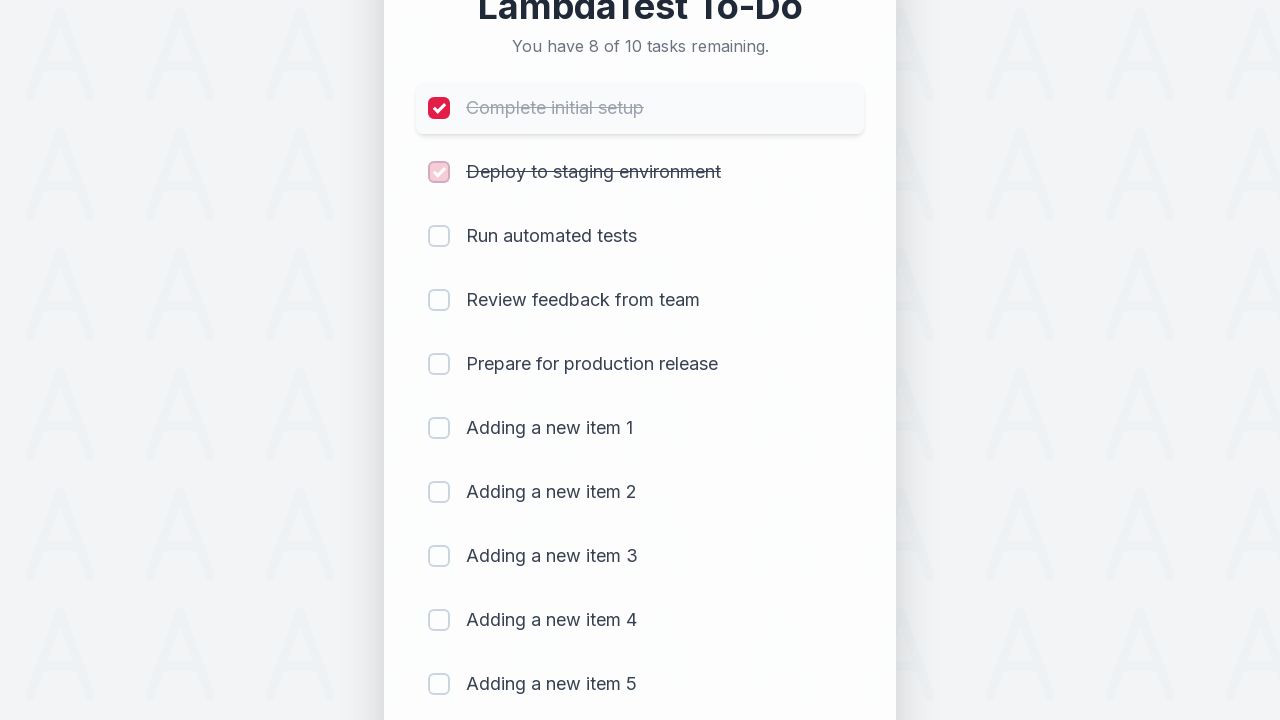

Waited 300ms for item completion animation
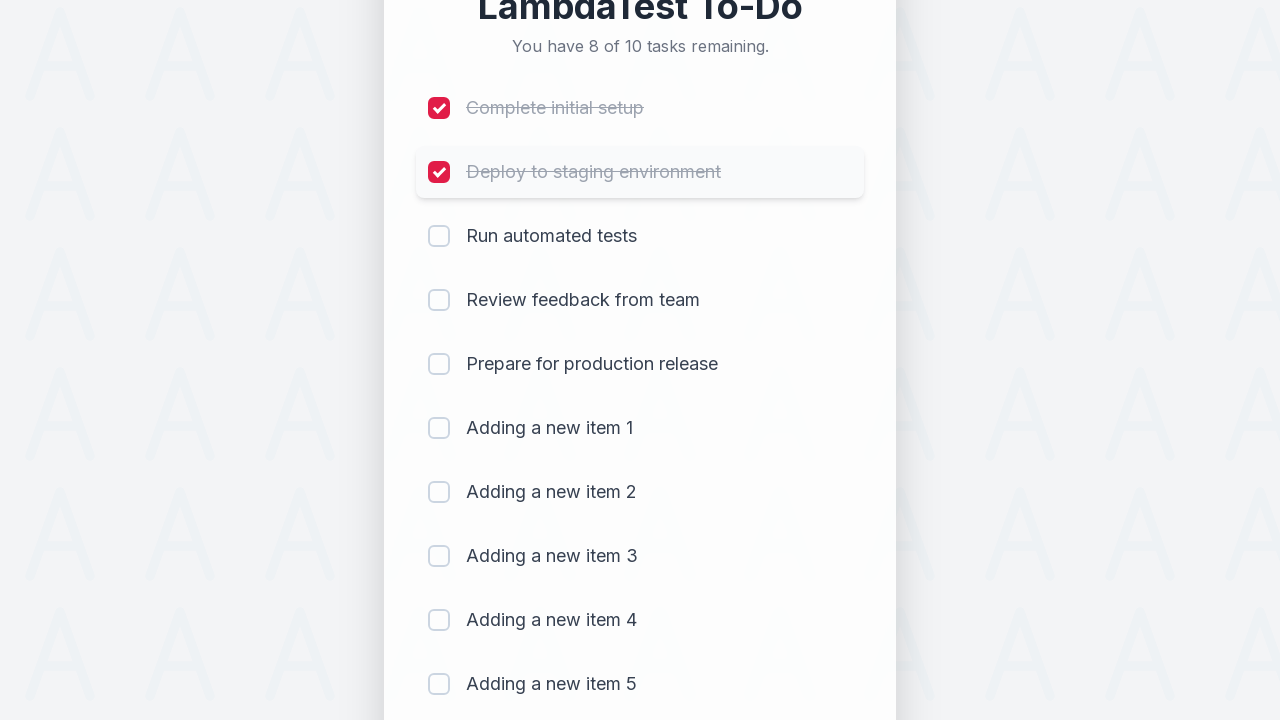

Clicked checkbox 3 to mark item as completed at (439, 236) on (//input[@type='checkbox'])[3]
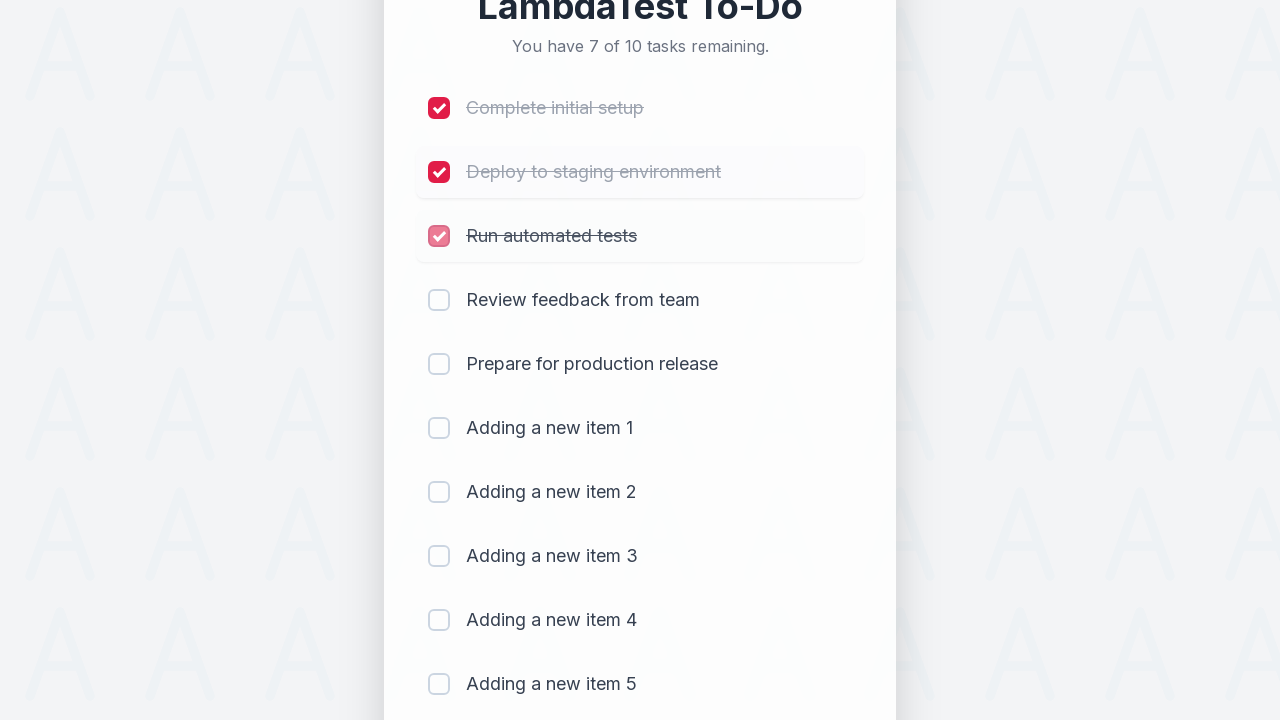

Waited 300ms for item completion animation
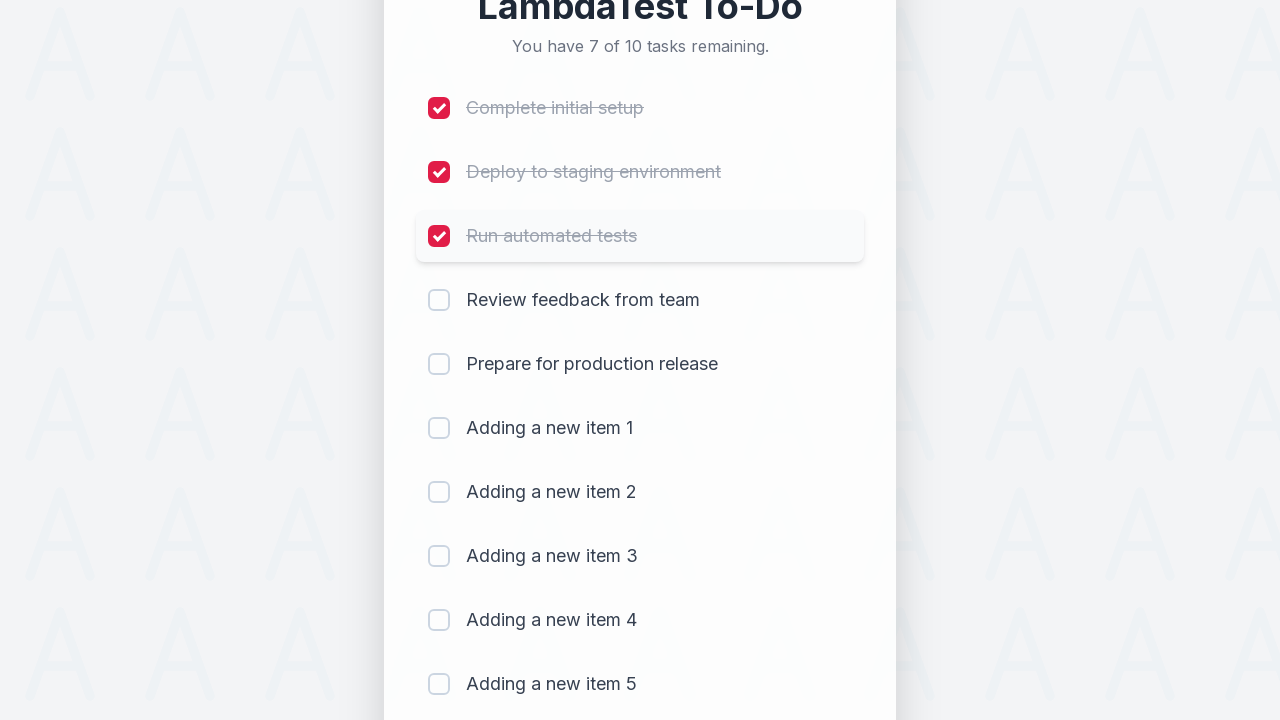

Clicked checkbox 4 to mark item as completed at (439, 300) on (//input[@type='checkbox'])[4]
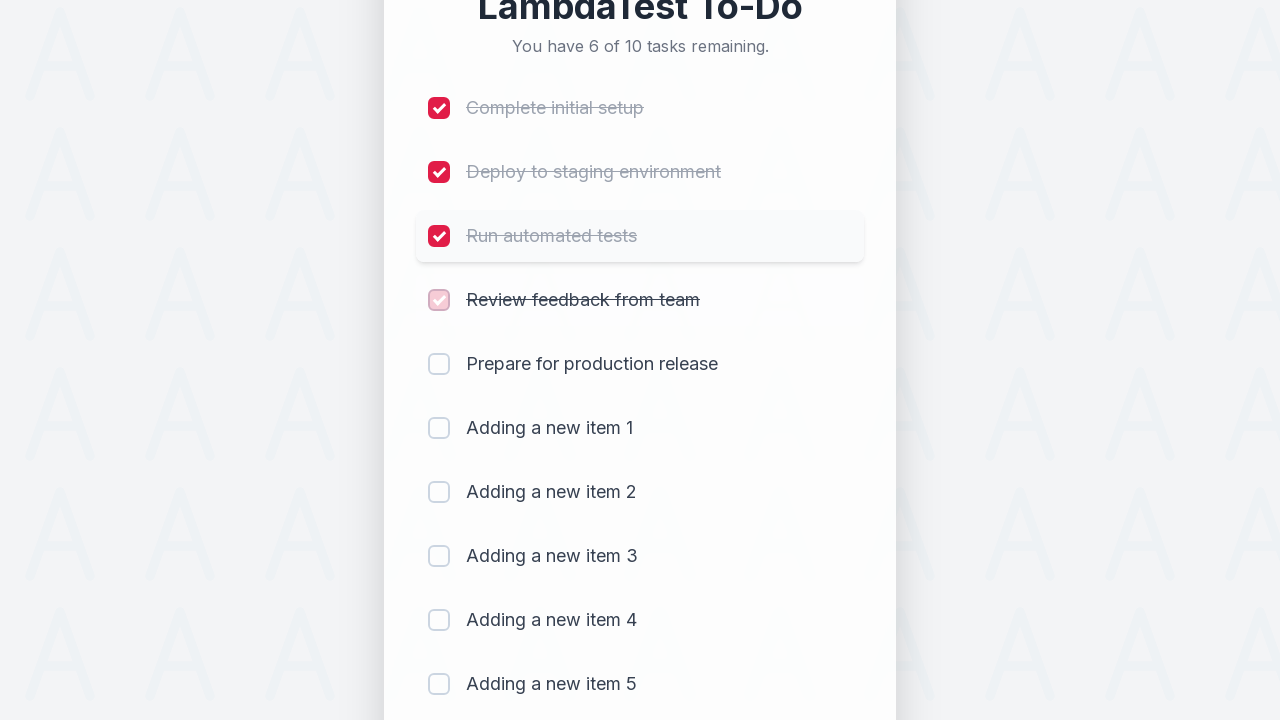

Waited 300ms for item completion animation
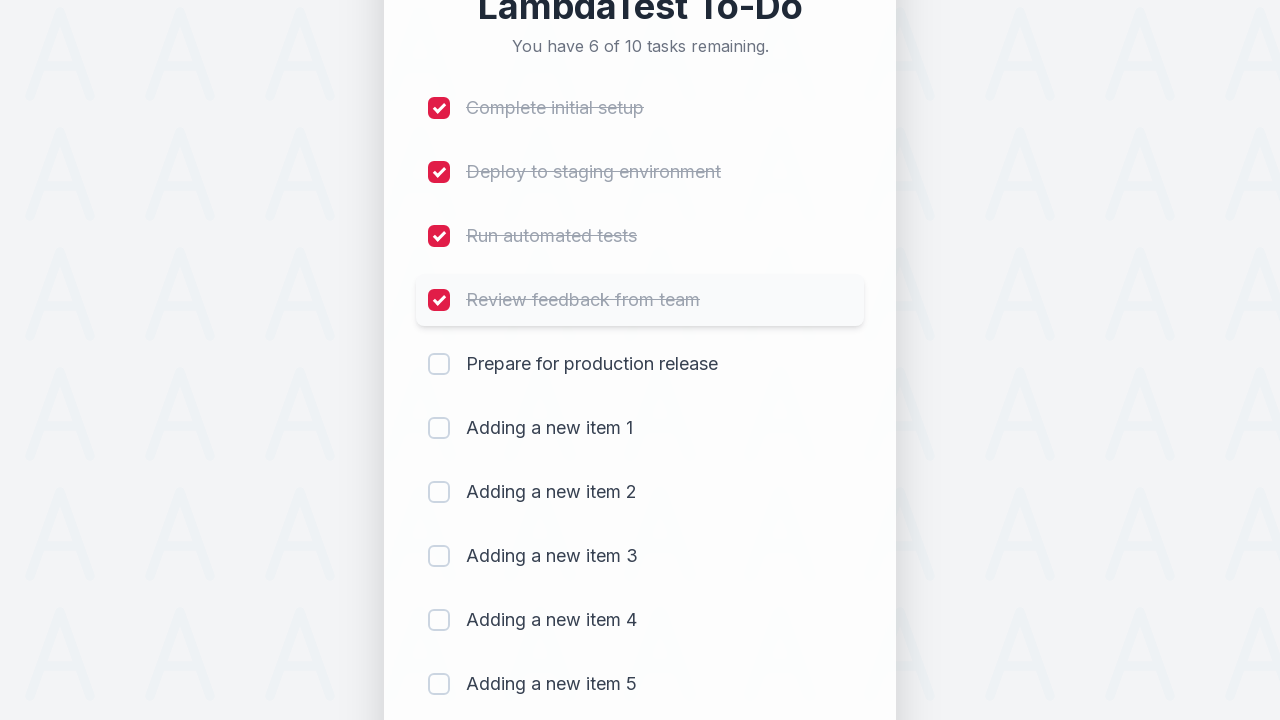

Clicked checkbox 5 to mark item as completed at (439, 364) on (//input[@type='checkbox'])[5]
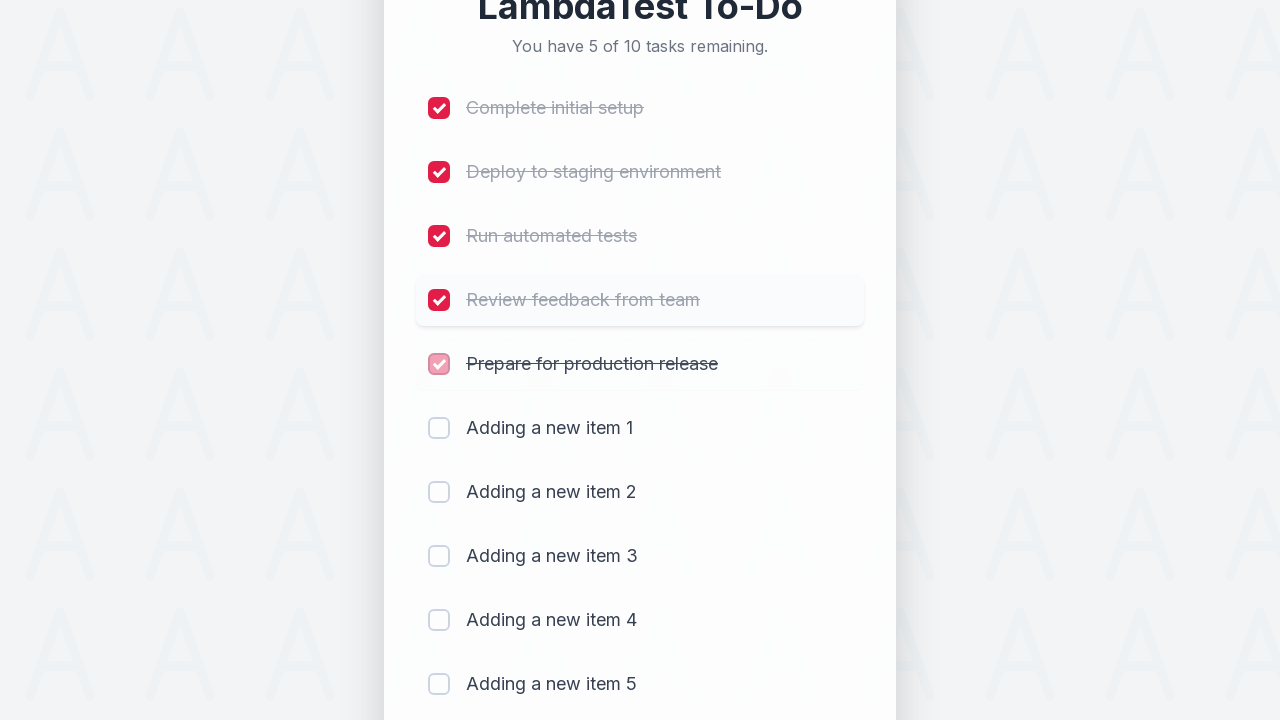

Waited 300ms for item completion animation
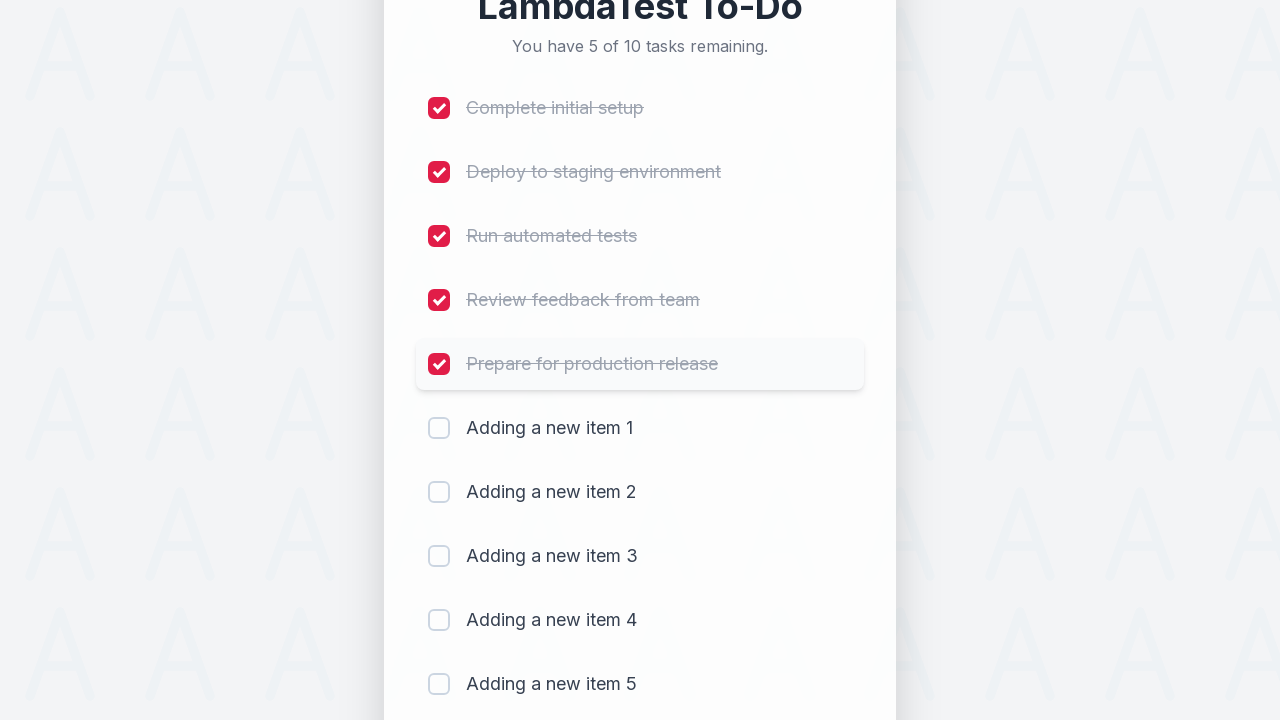

Clicked checkbox 6 to mark item as completed at (439, 428) on (//input[@type='checkbox'])[6]
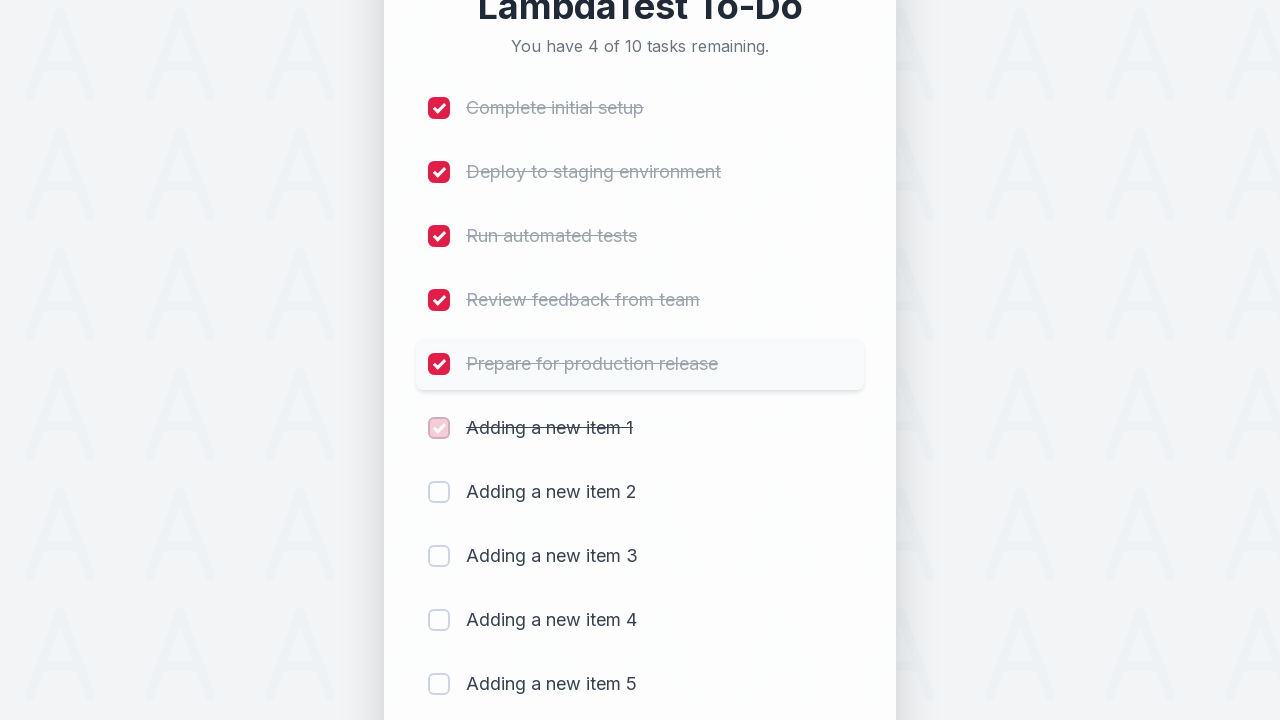

Waited 300ms for item completion animation
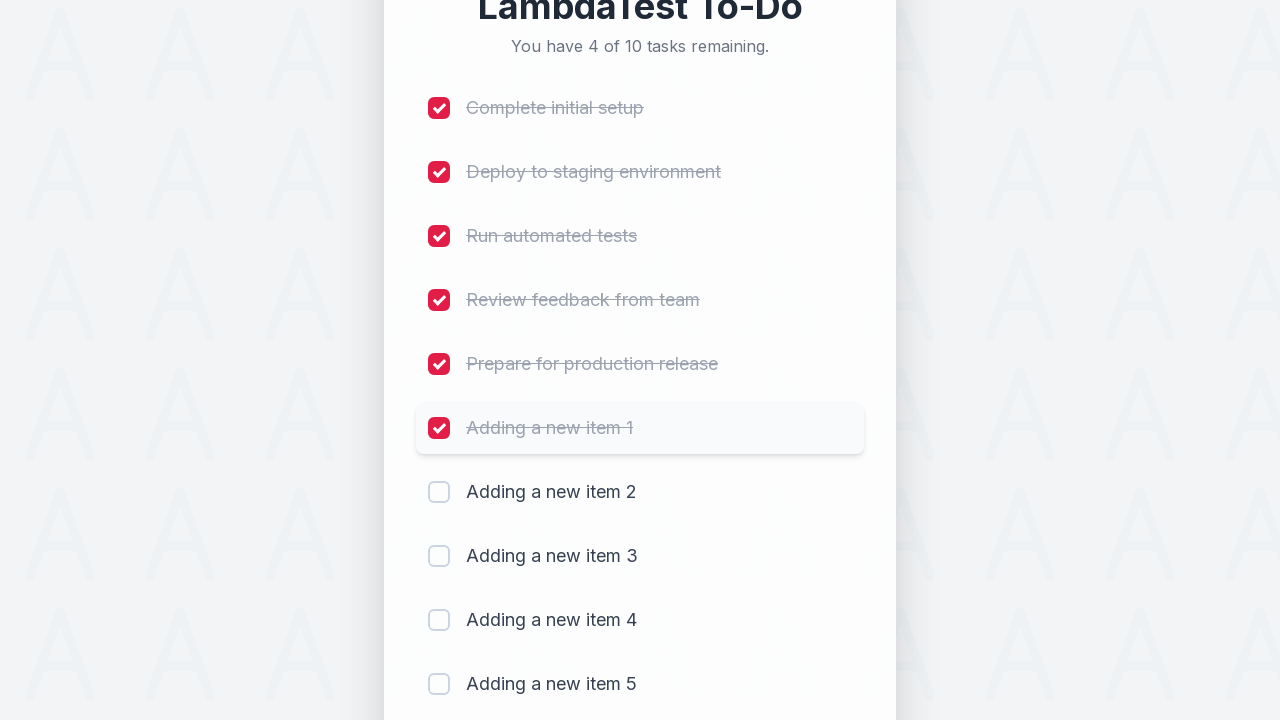

Clicked checkbox 7 to mark item as completed at (439, 492) on (//input[@type='checkbox'])[7]
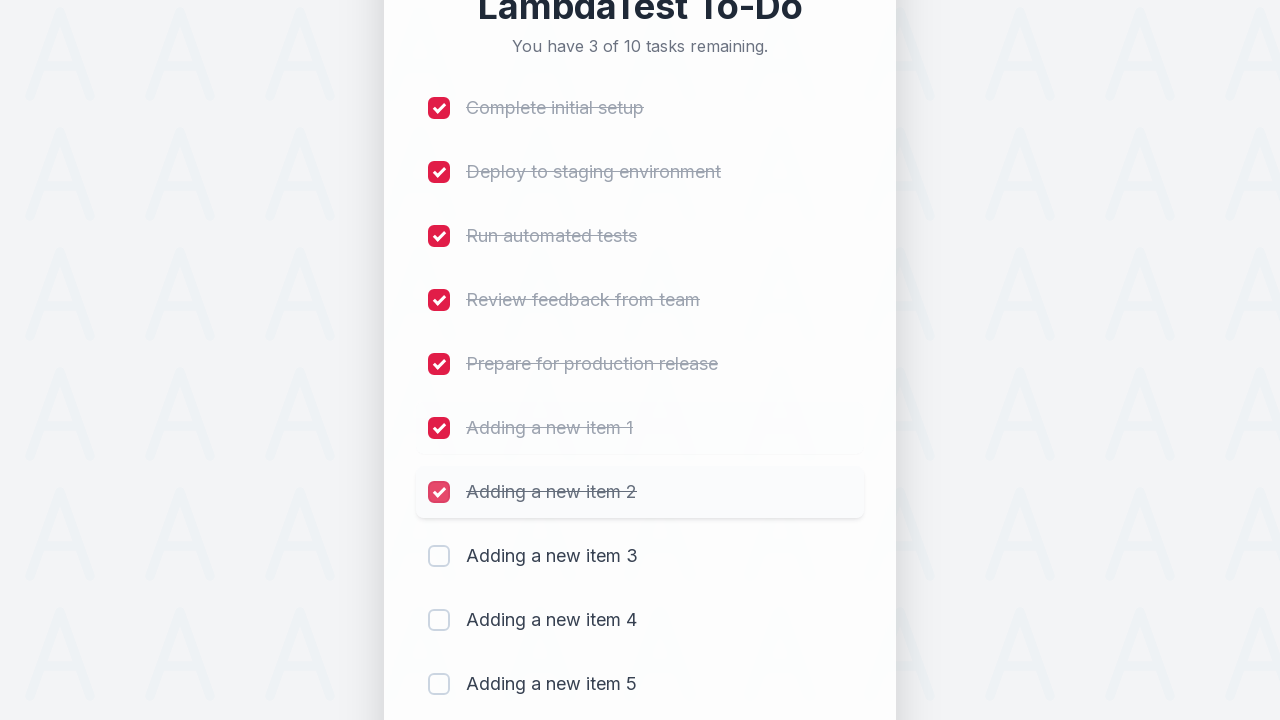

Waited 300ms for item completion animation
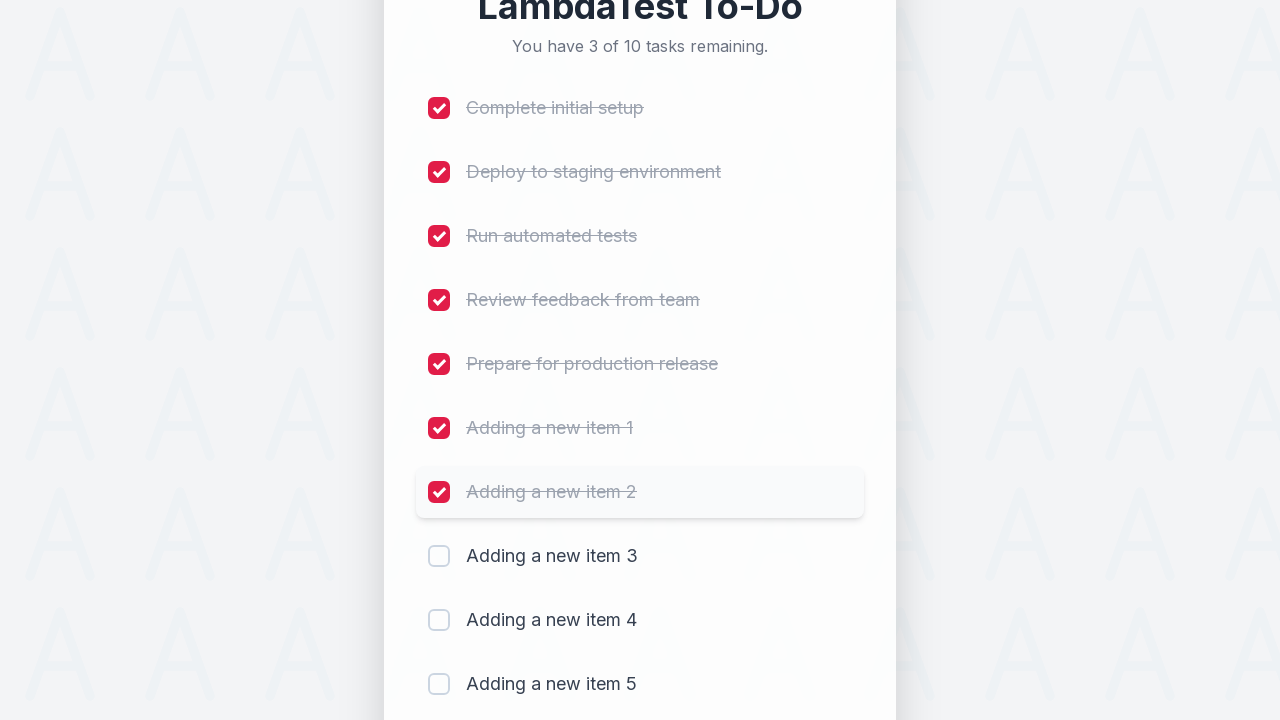

Clicked checkbox 8 to mark item as completed at (439, 556) on (//input[@type='checkbox'])[8]
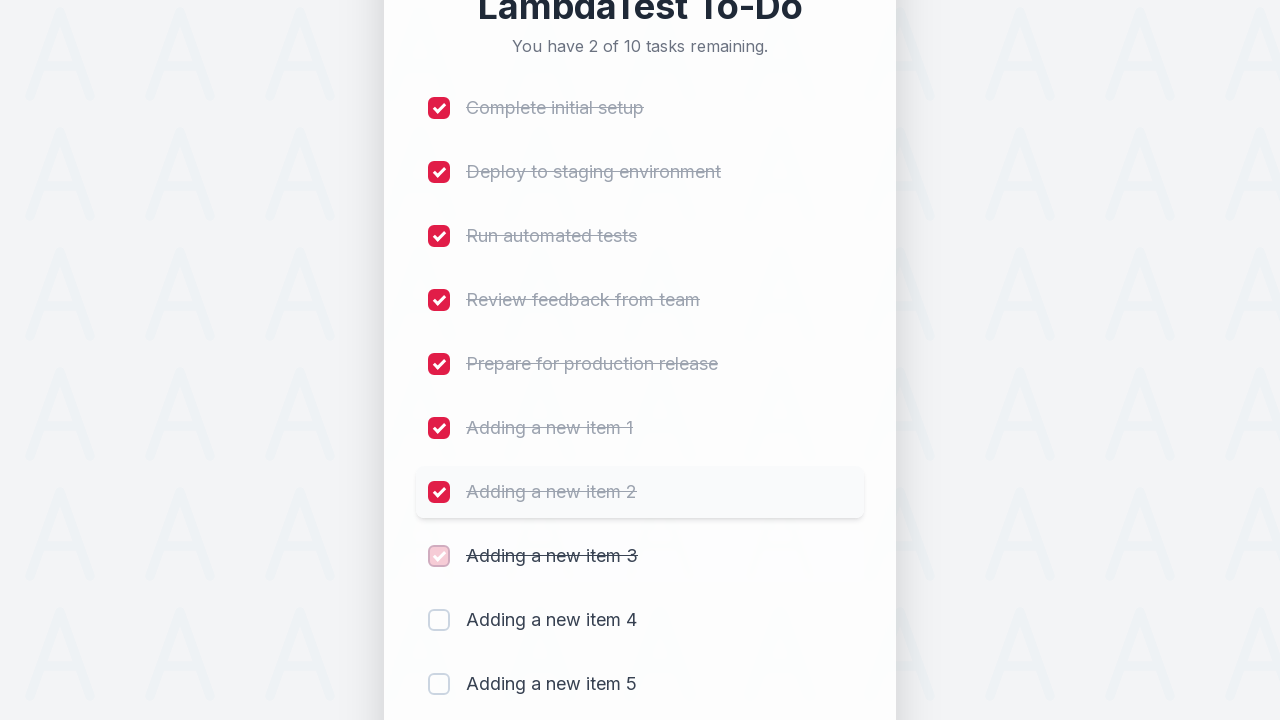

Waited 300ms for item completion animation
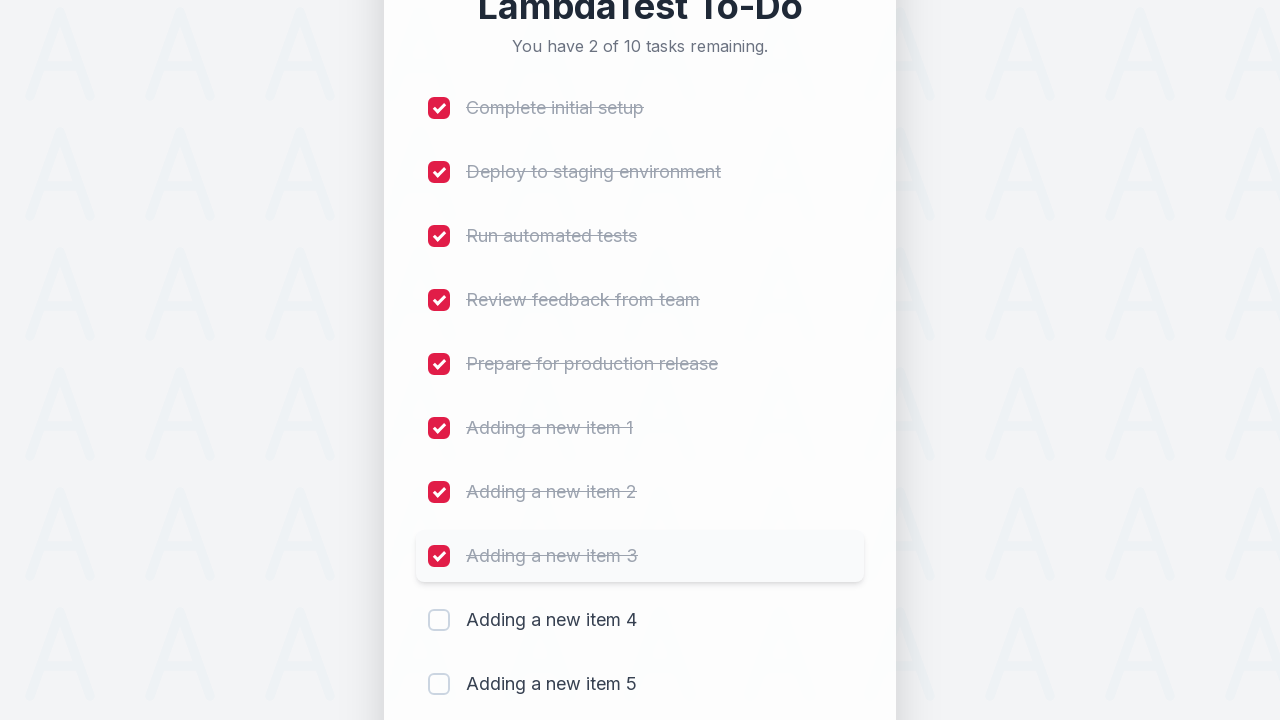

Clicked checkbox 9 to mark item as completed at (439, 620) on (//input[@type='checkbox'])[9]
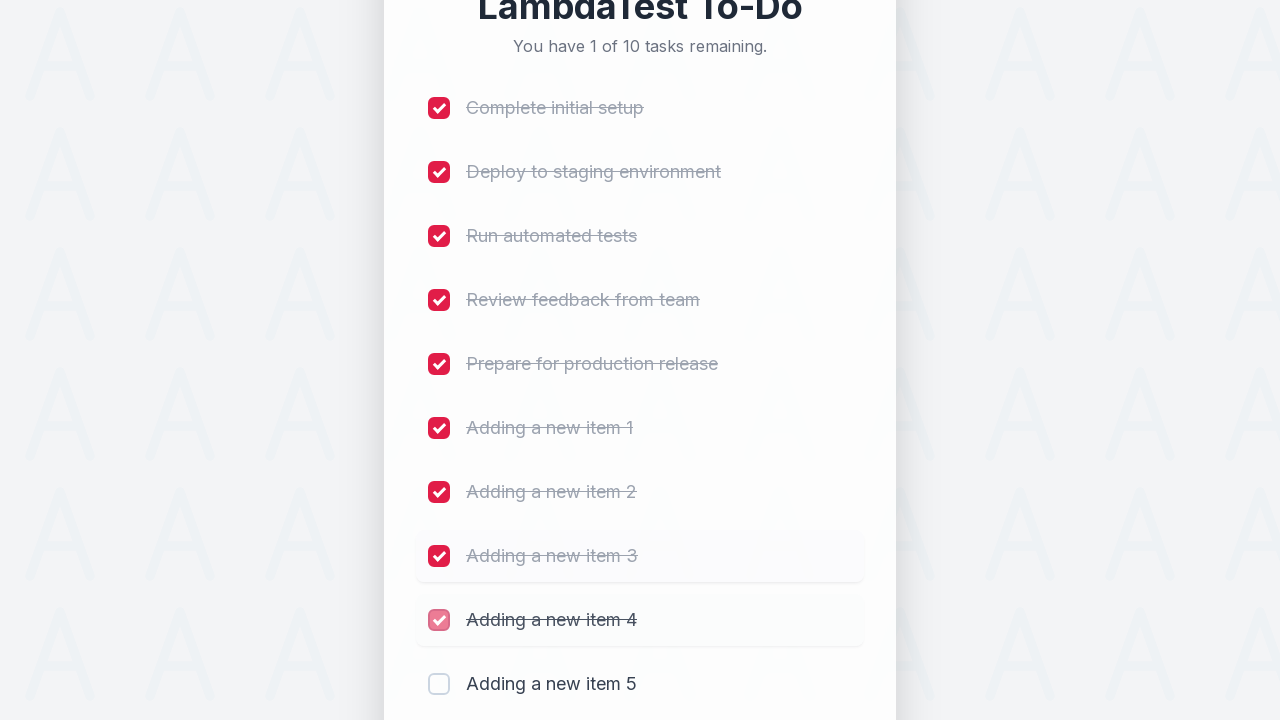

Waited 300ms for item completion animation
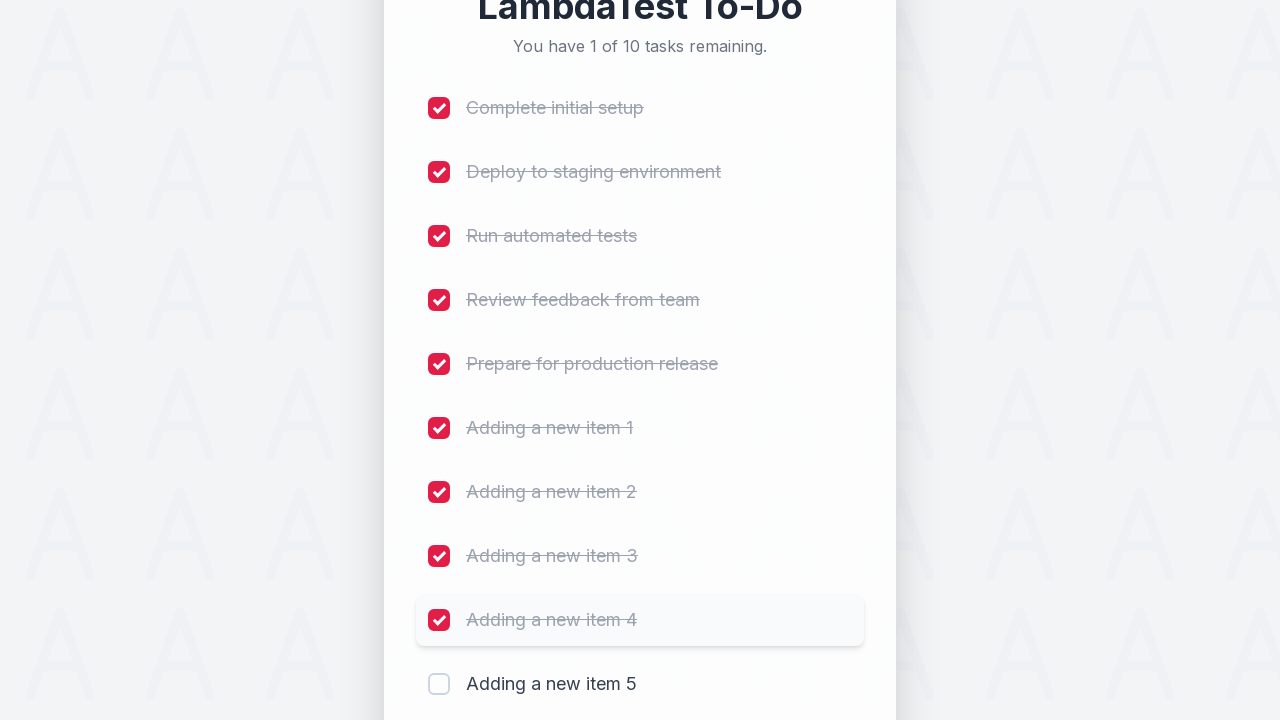

Clicked checkbox 10 to mark item as completed at (439, 684) on (//input[@type='checkbox'])[10]
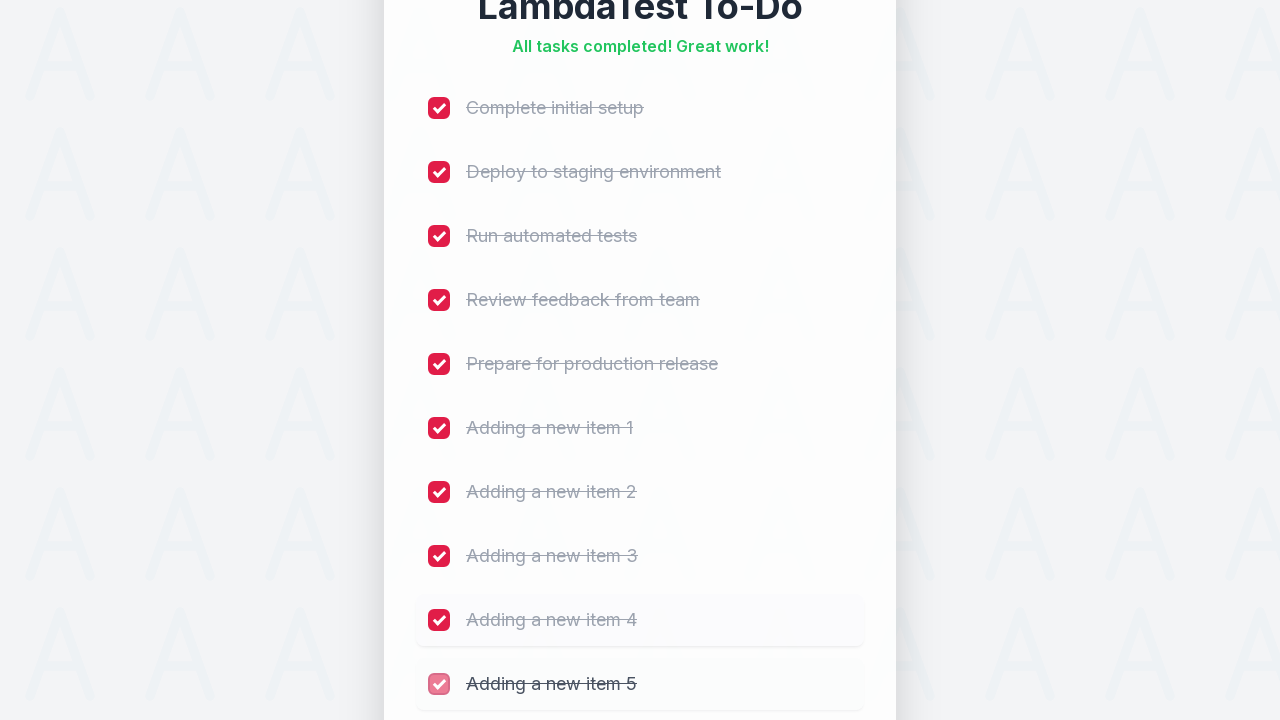

Waited 300ms for item completion animation
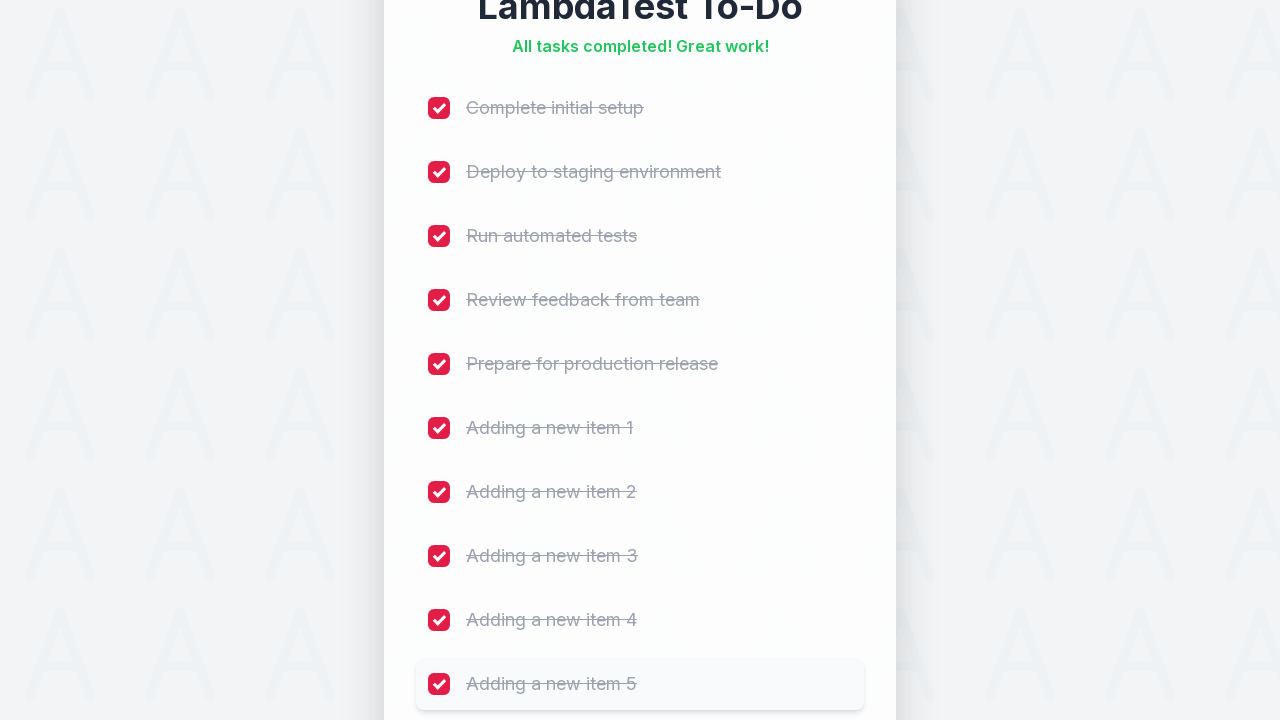

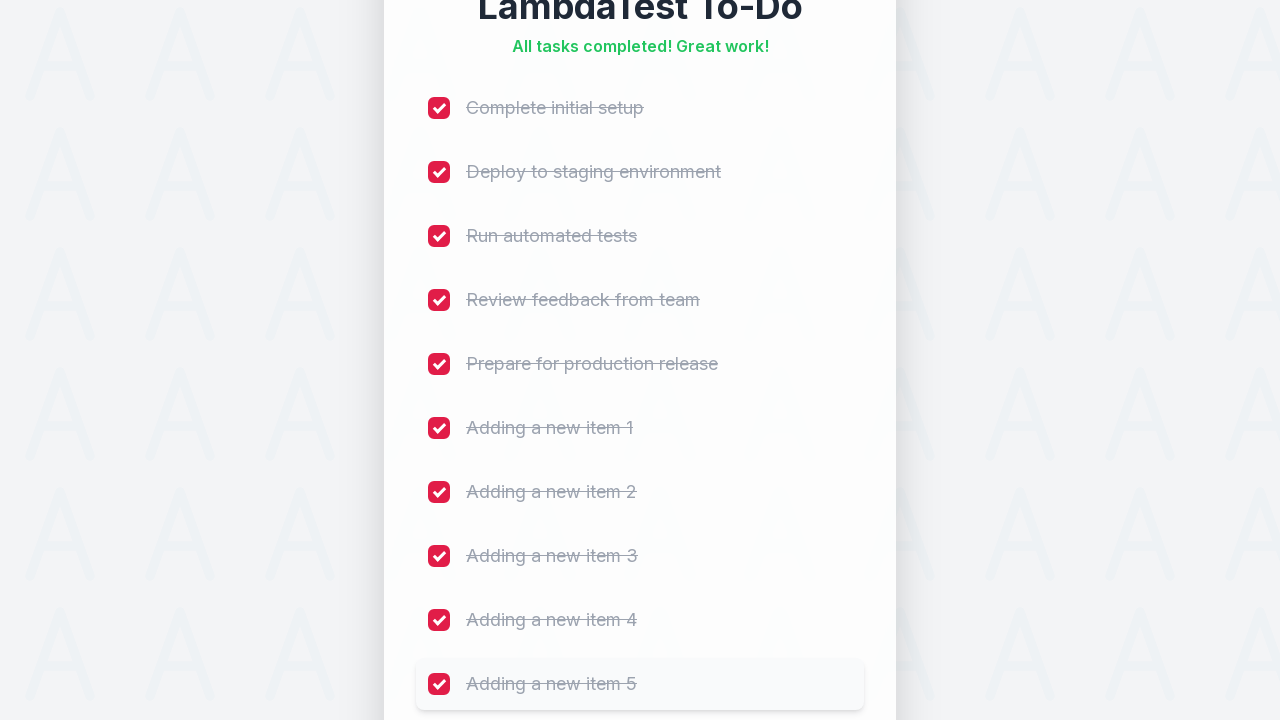